Tests Tesla Turkey website by navigating to the Energy section, clicking on Devices (Cihazlar), and filling out a contact/inquiry form with personal and company information.

Starting URL: https://www.tesla.com/tr_tr

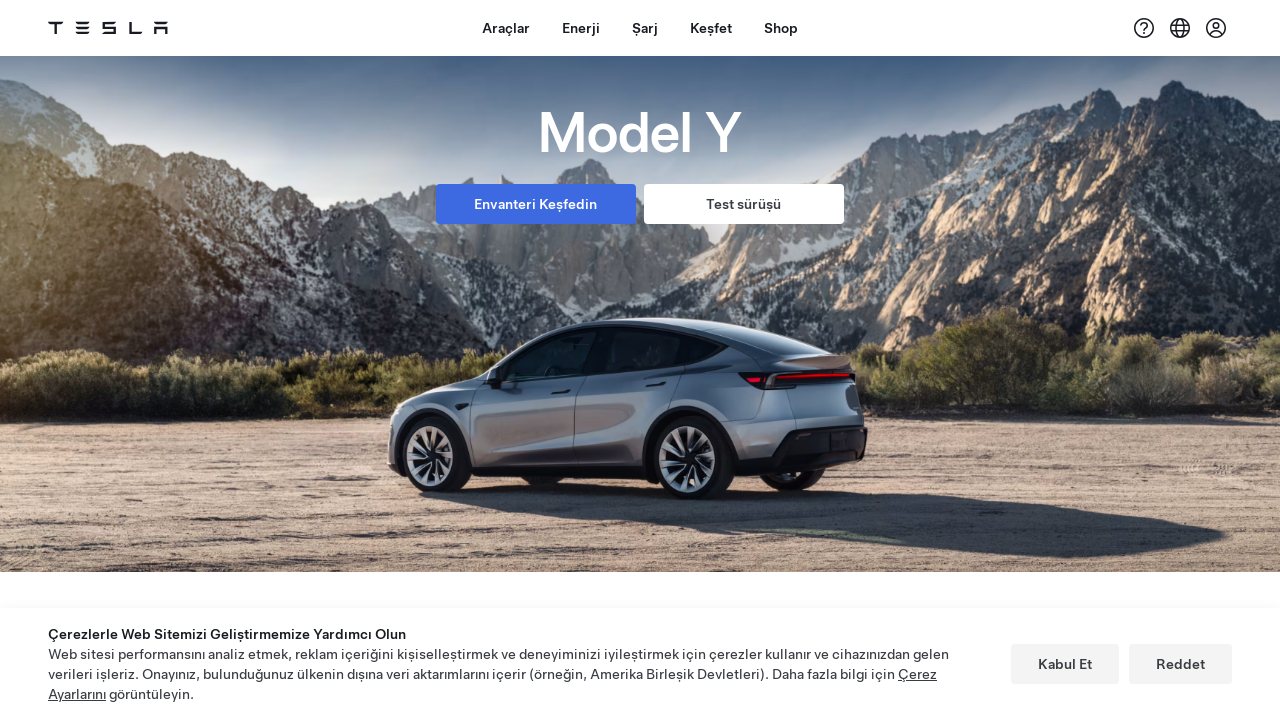

Set viewport size to 1552x832
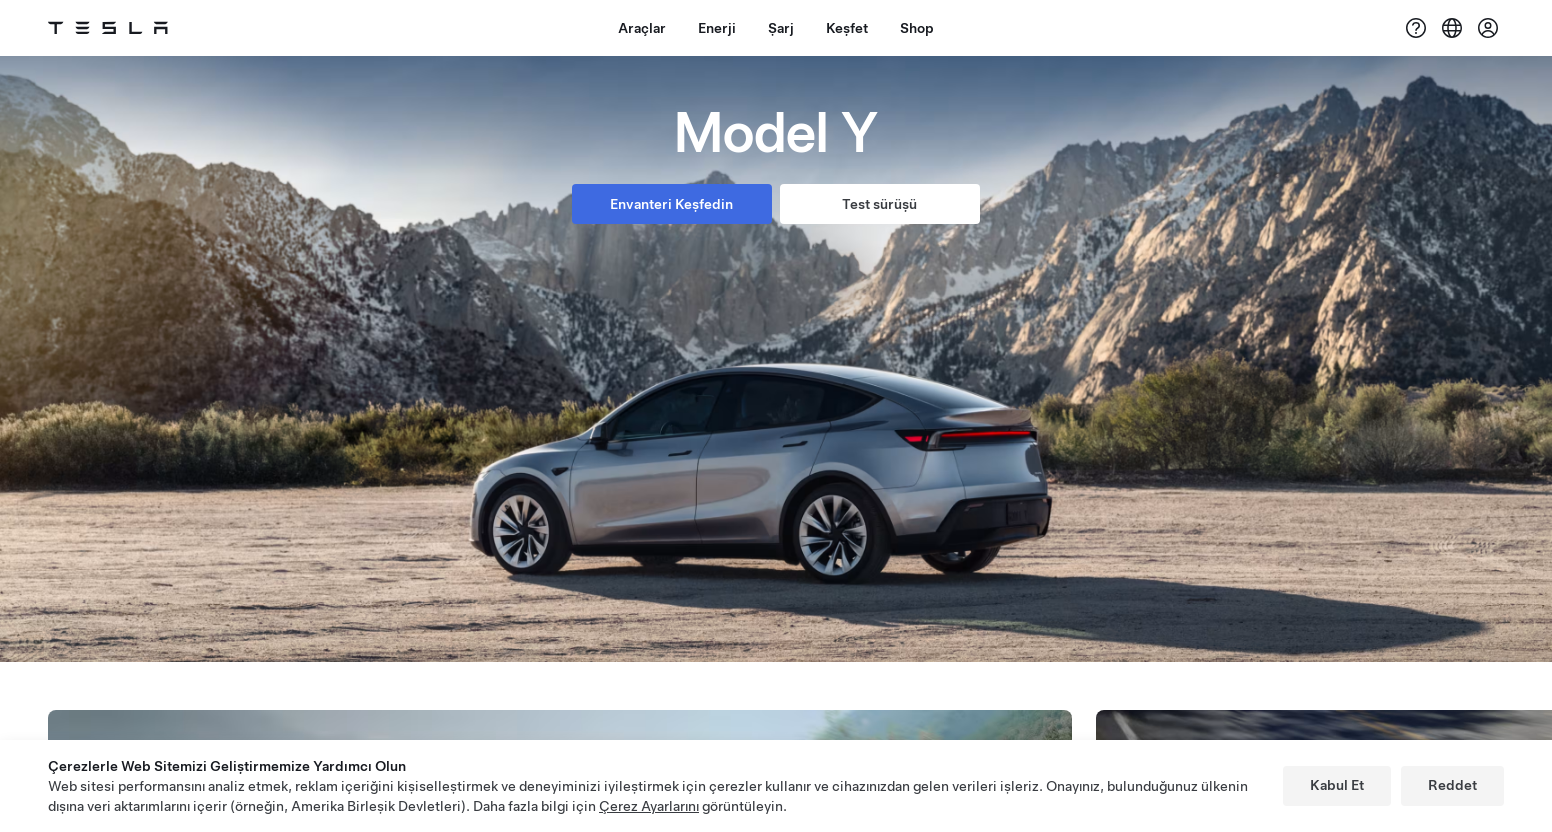

Energy navigation item is visible
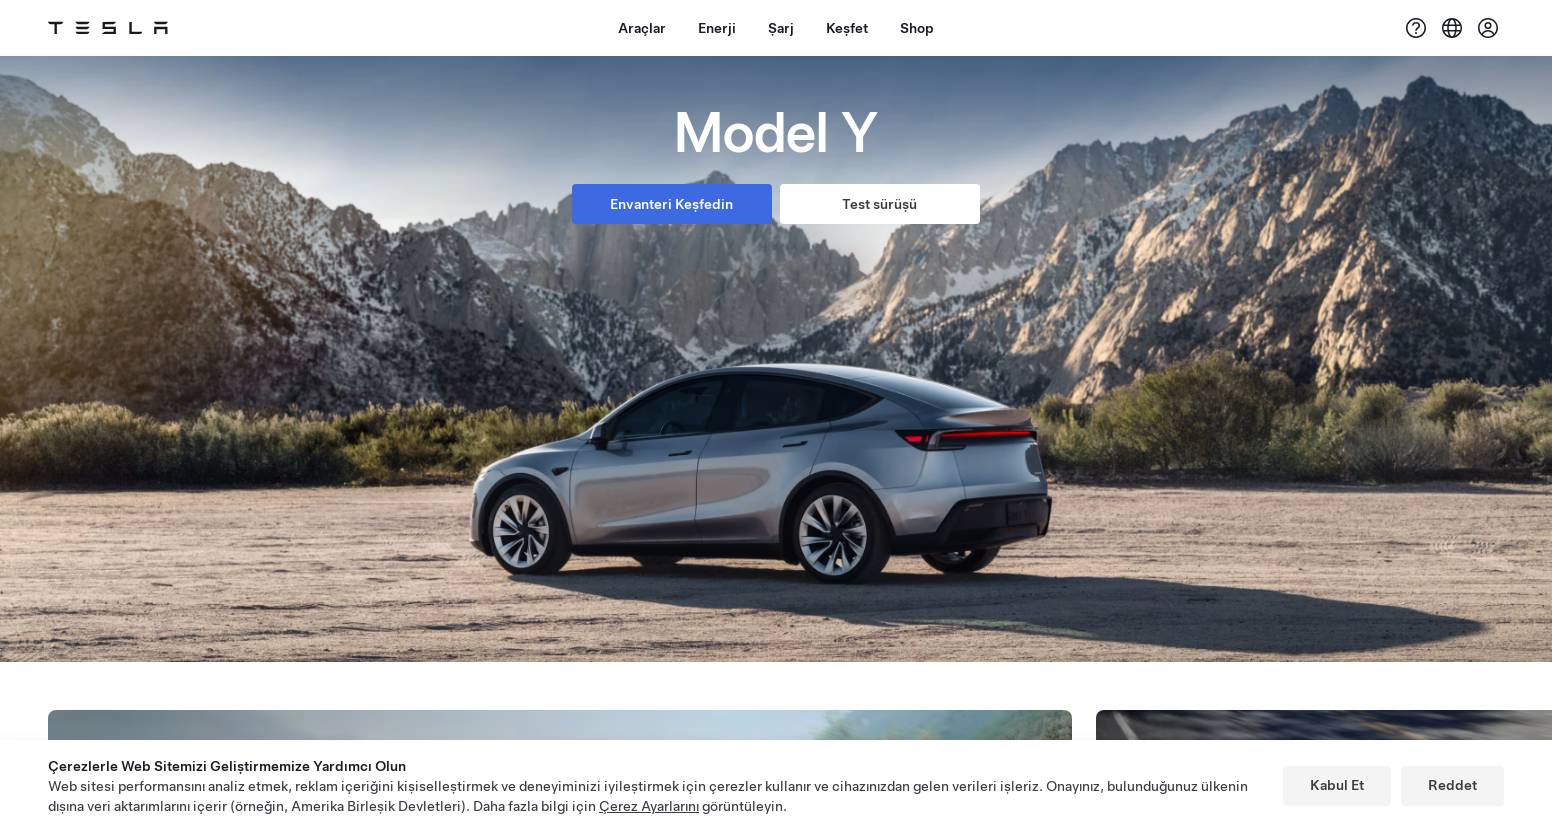

Clicked on Energy navigation item at (717, 28) on #dx-nav-item--energy > .tds-site-nav-item-text
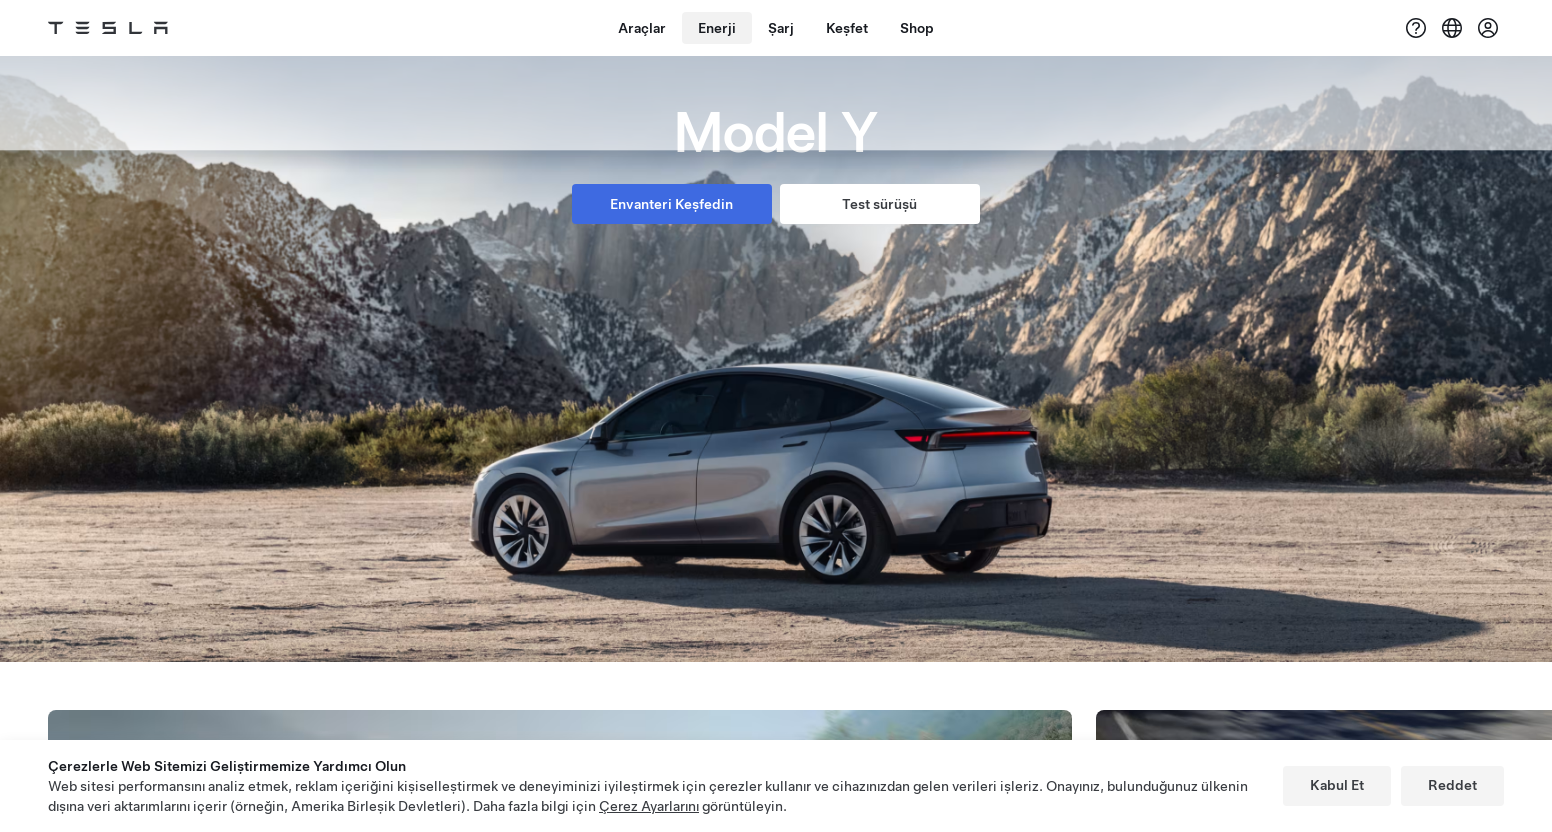

Devices (Cihazlar) link is visible
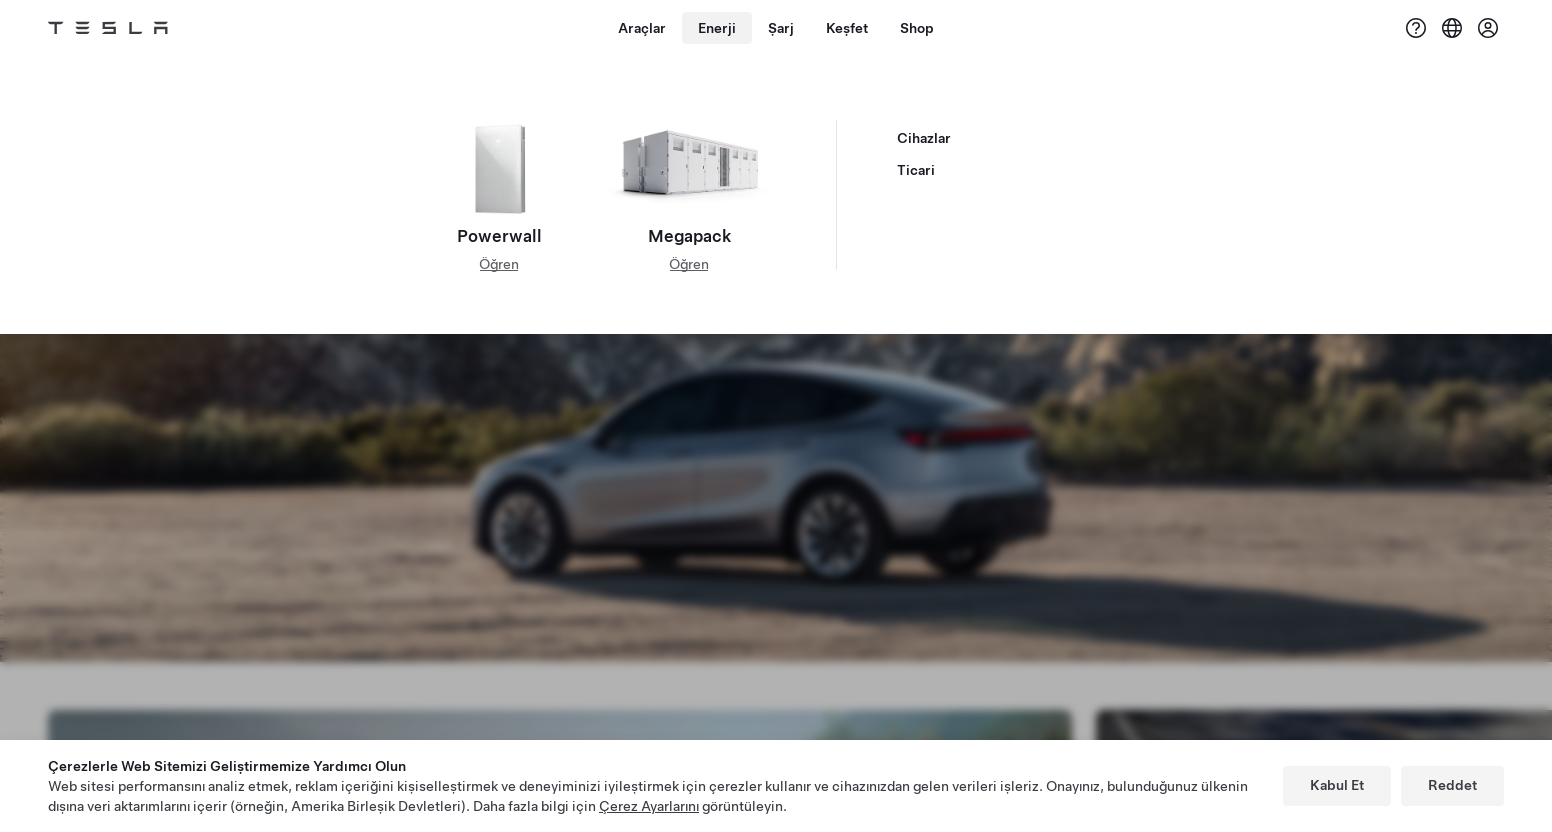

Clicked on Devices (Cihazlar) link at (924, 138) on text=Cihazlar
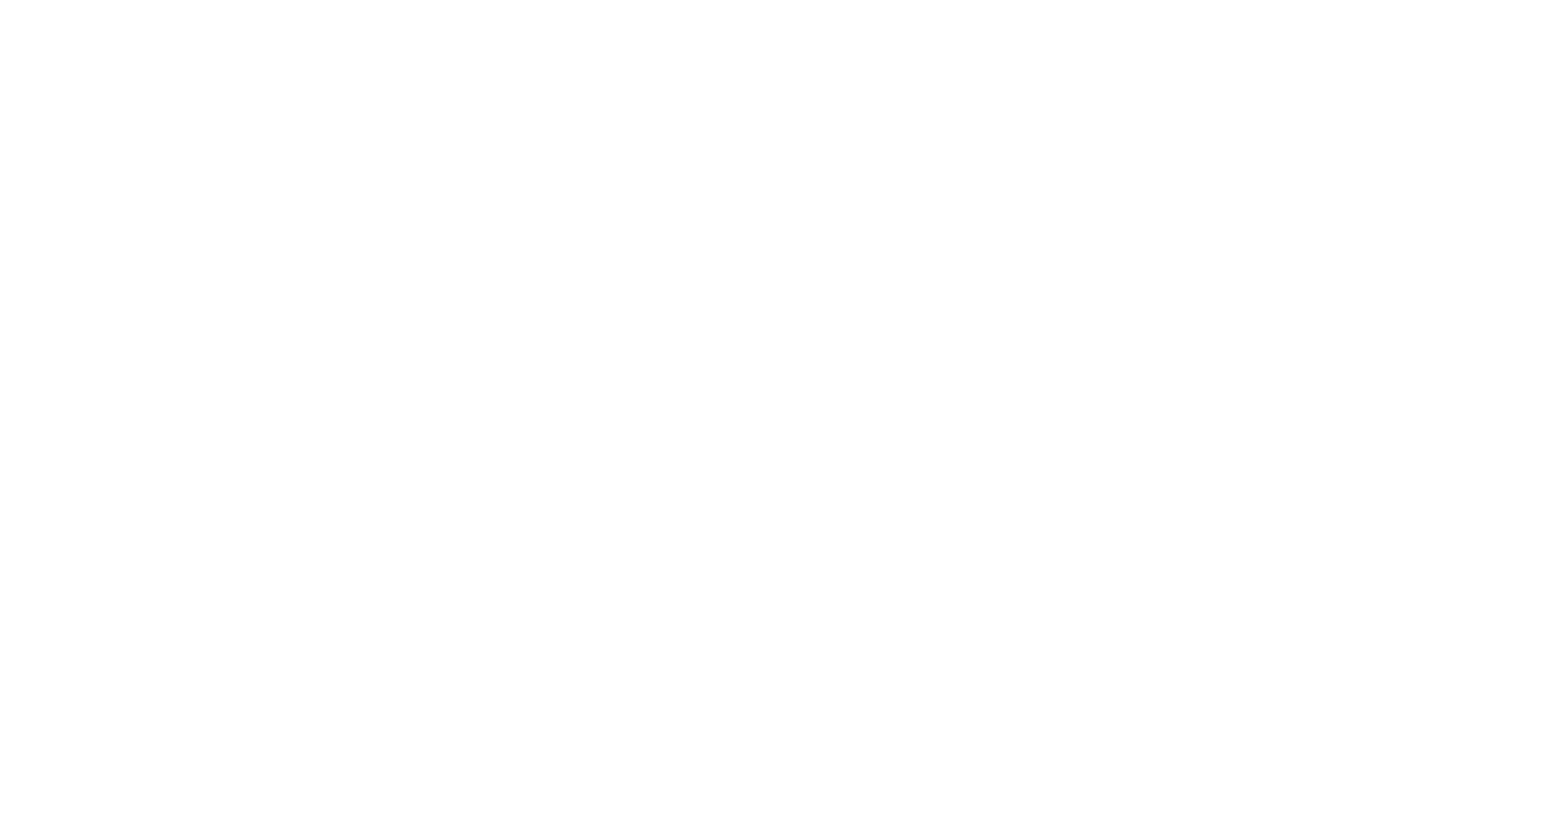

Scrolled down to form section (position 6200)
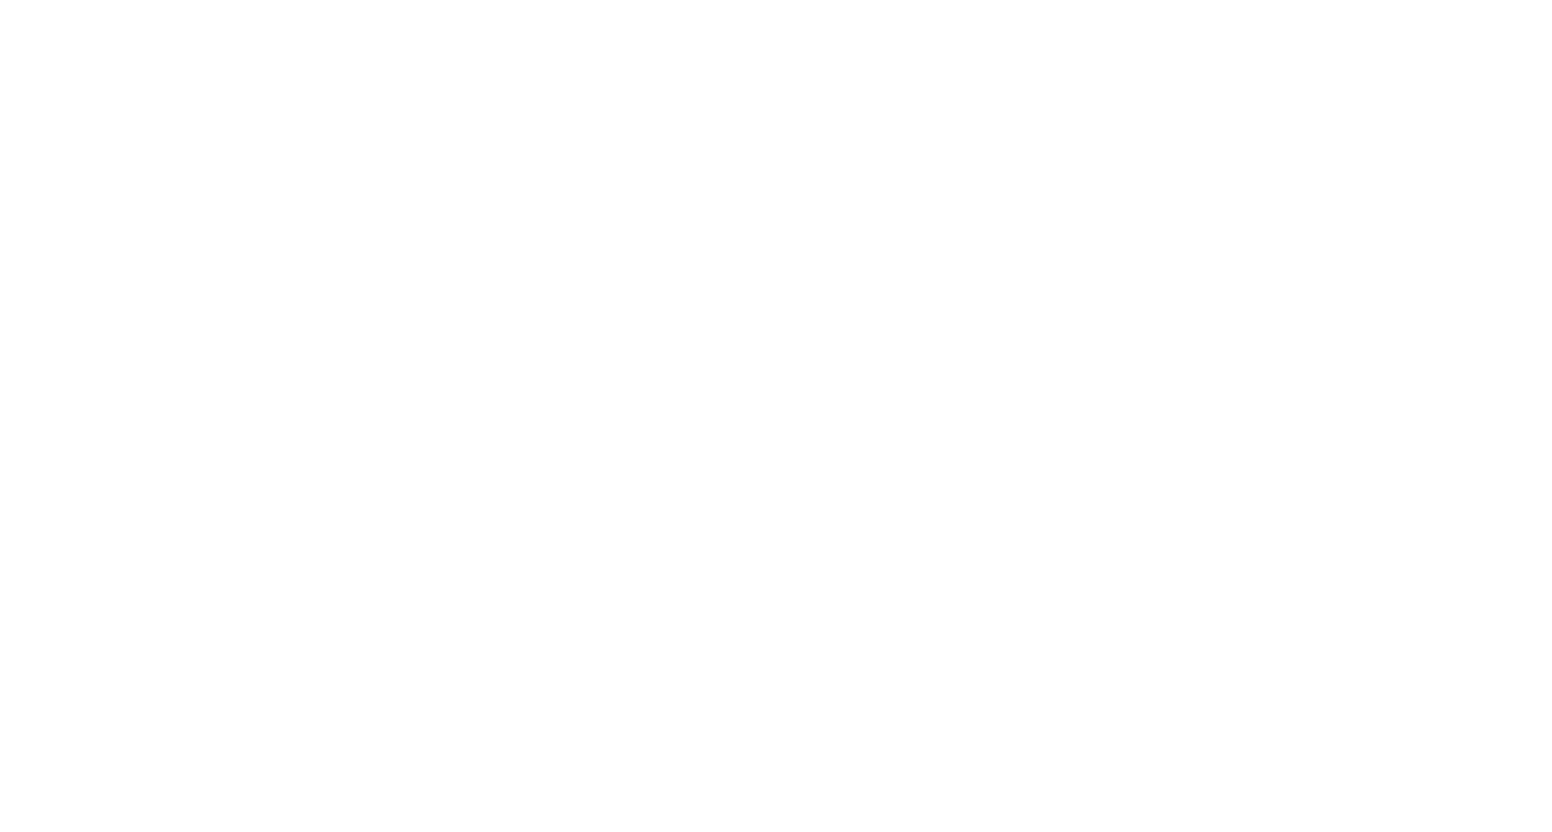

First name input field is visible
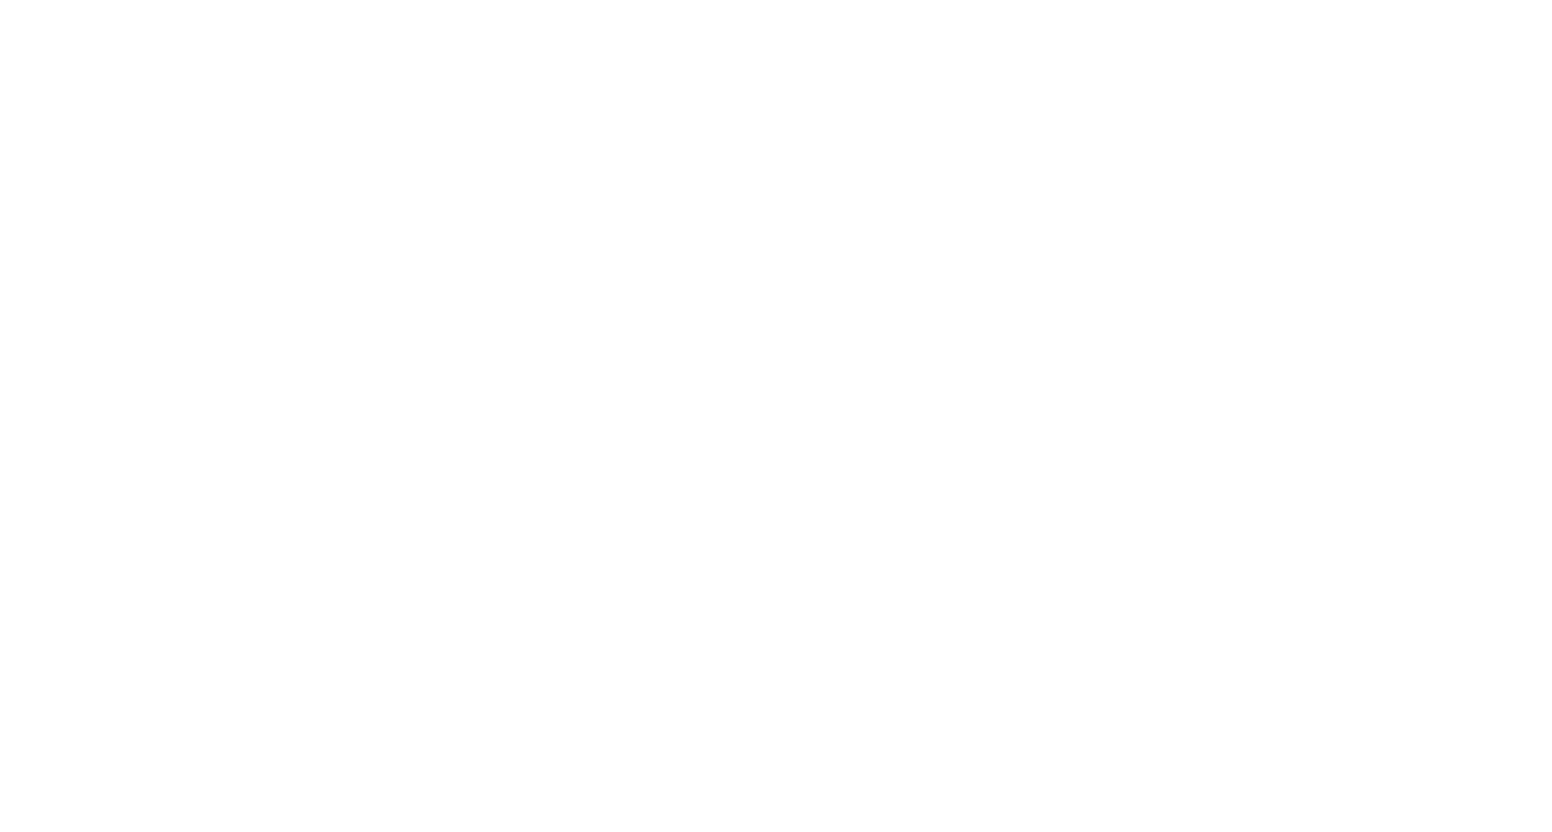

Clicked on first name input field at (1118, 644) on input[name='firstName']
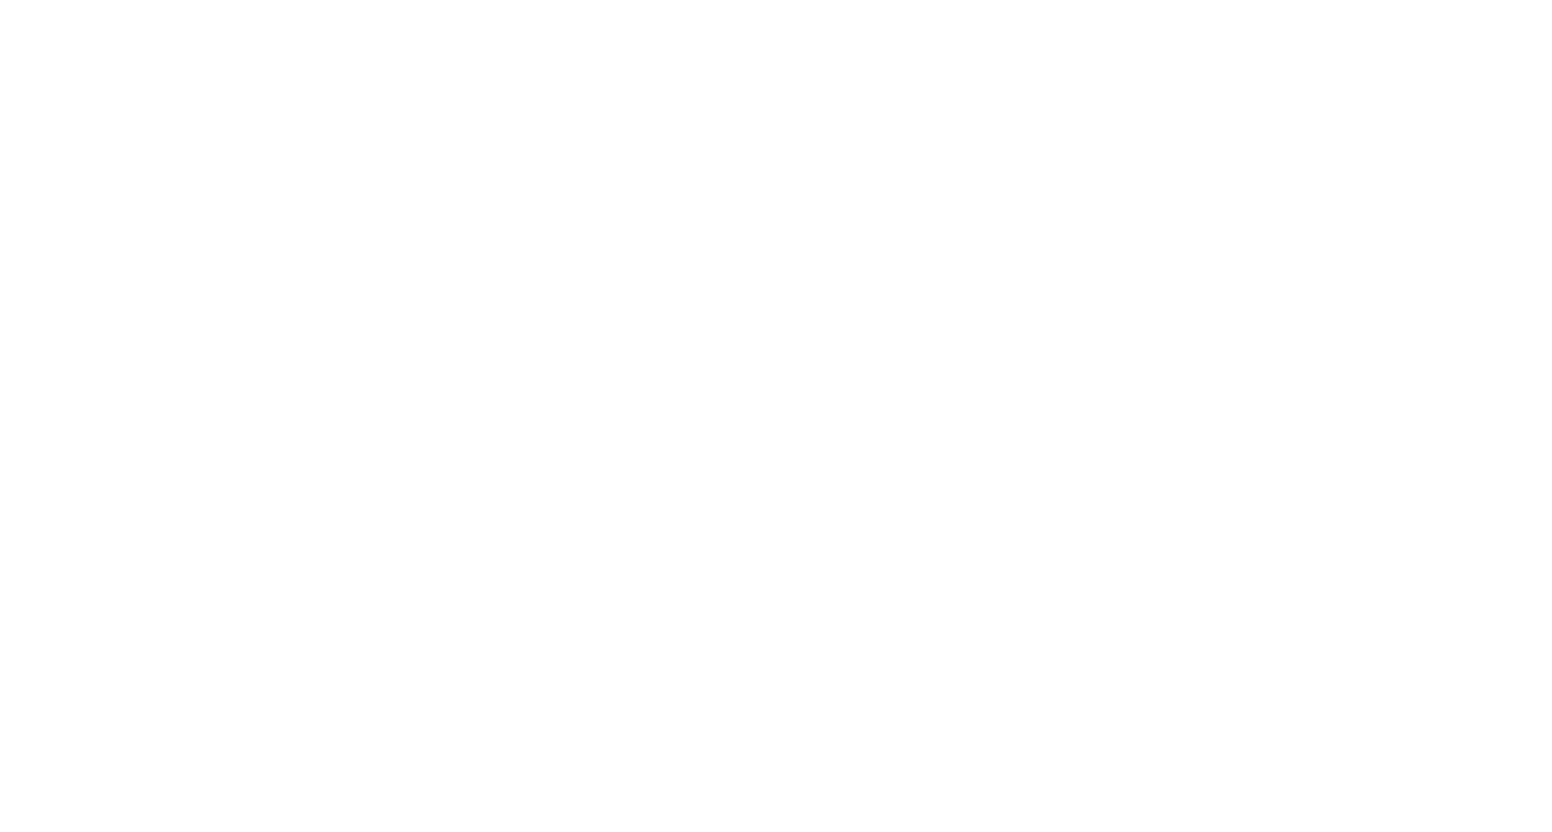

Filled first name field with 'Mehmet' on input[name='firstName']
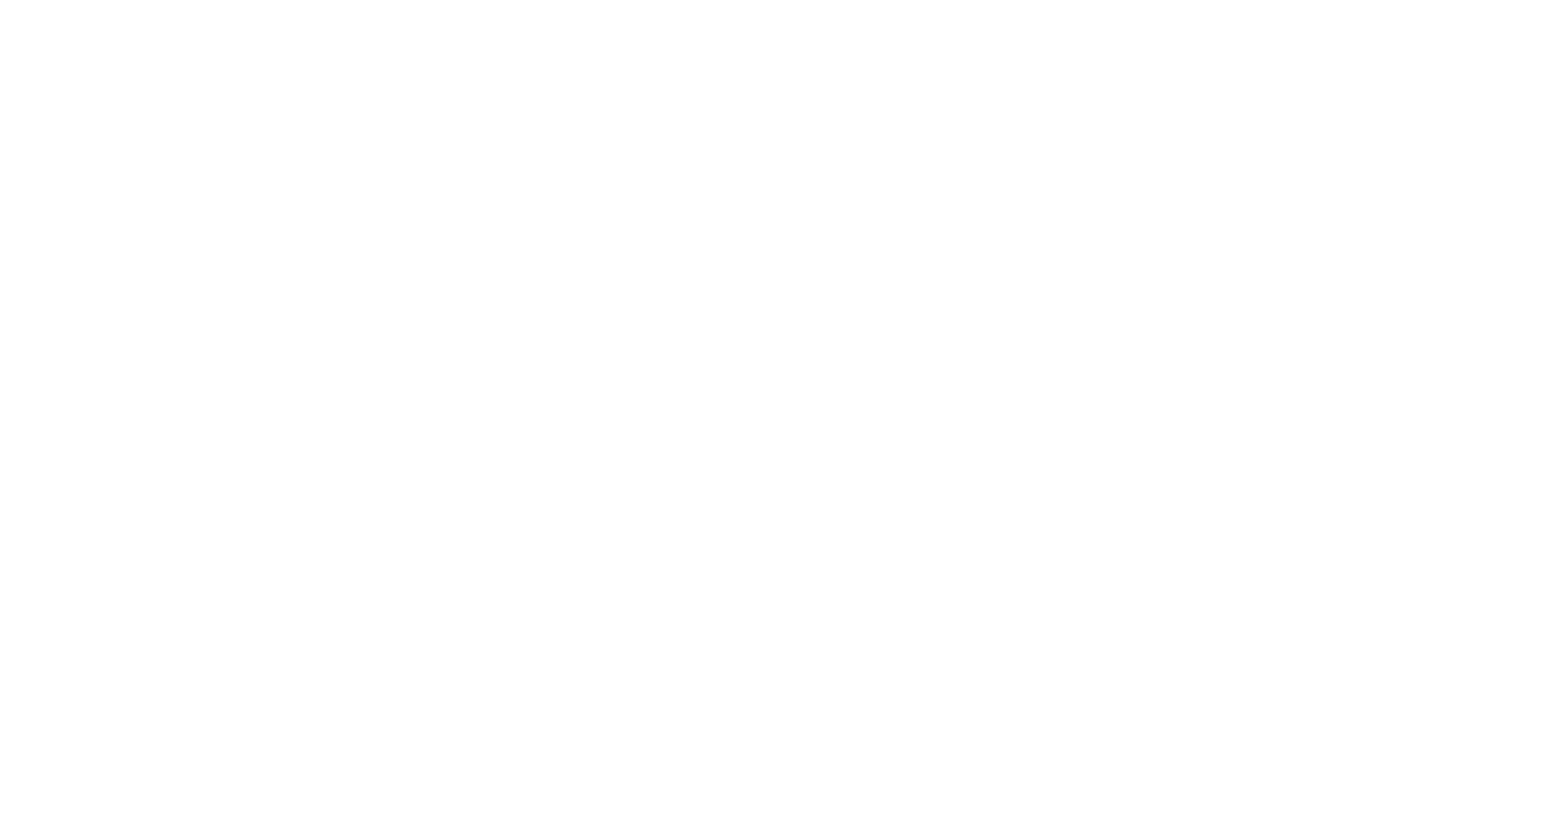

Last name input field is visible
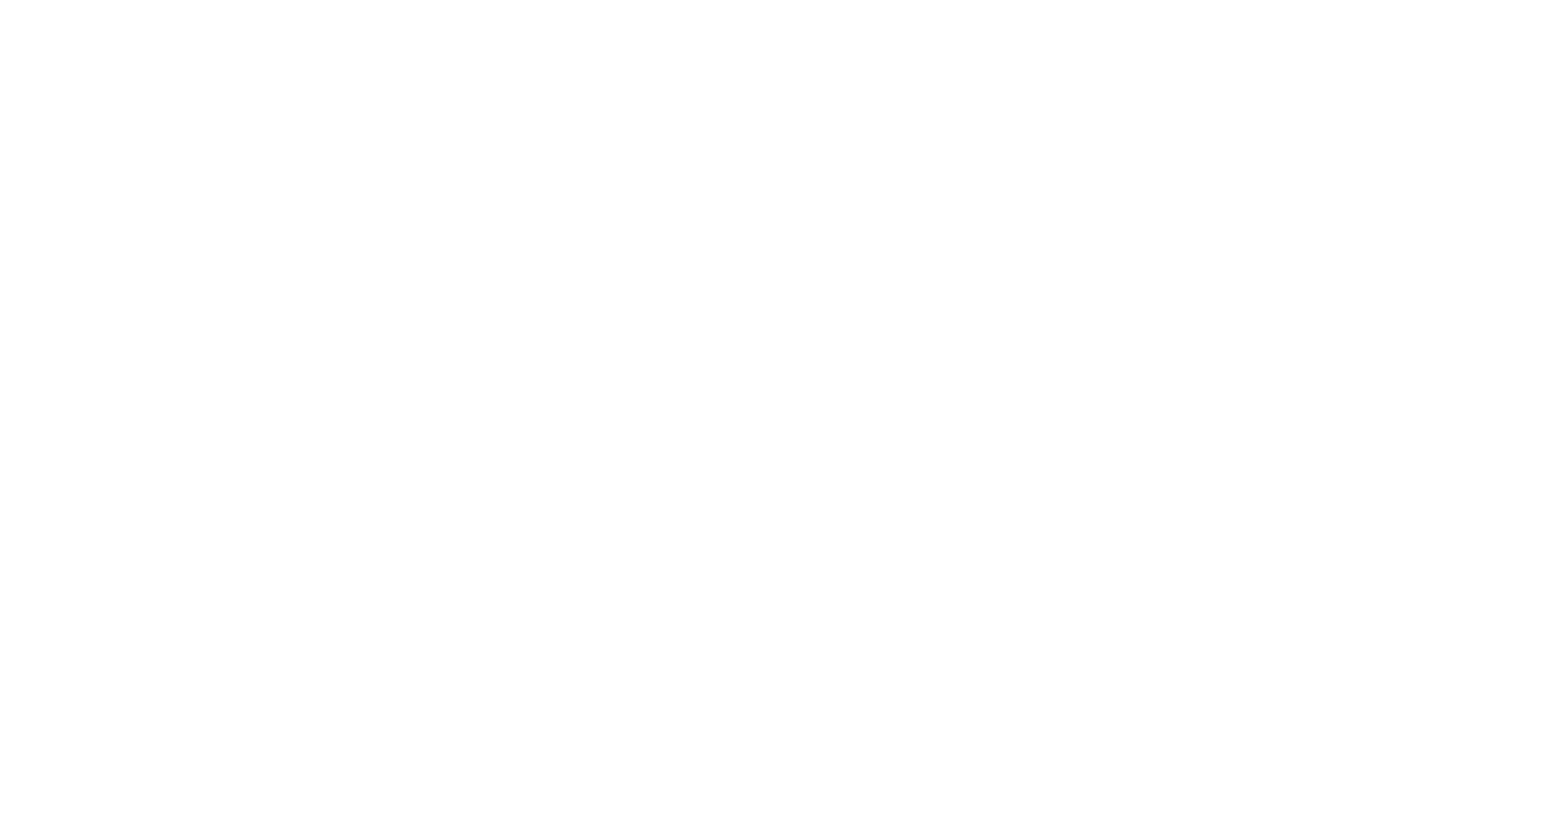

Filled last name field with 'Yilmaz' on input[name='lastName']
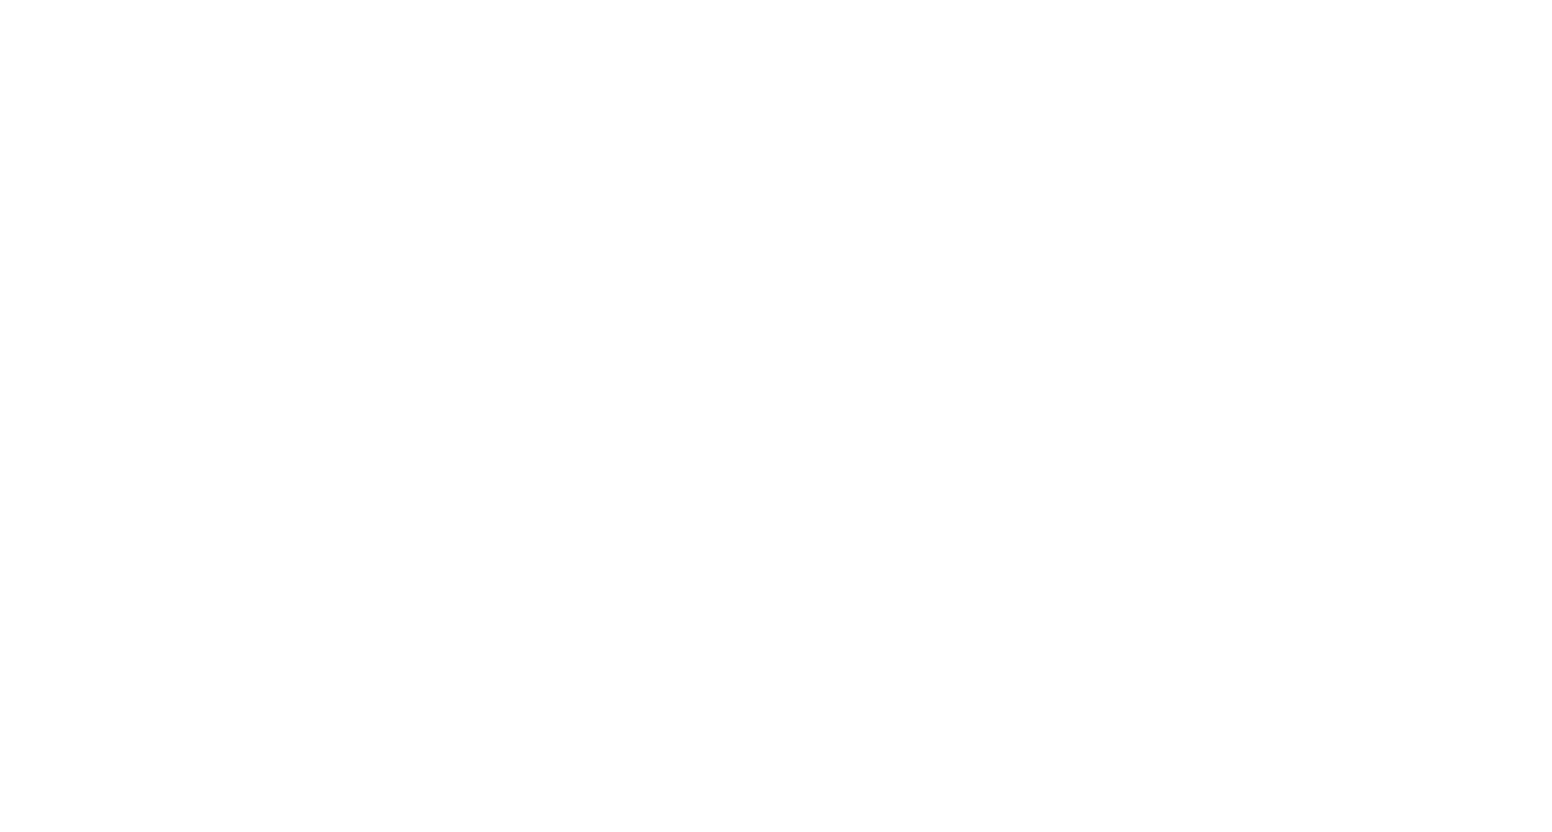

Email input field is visible
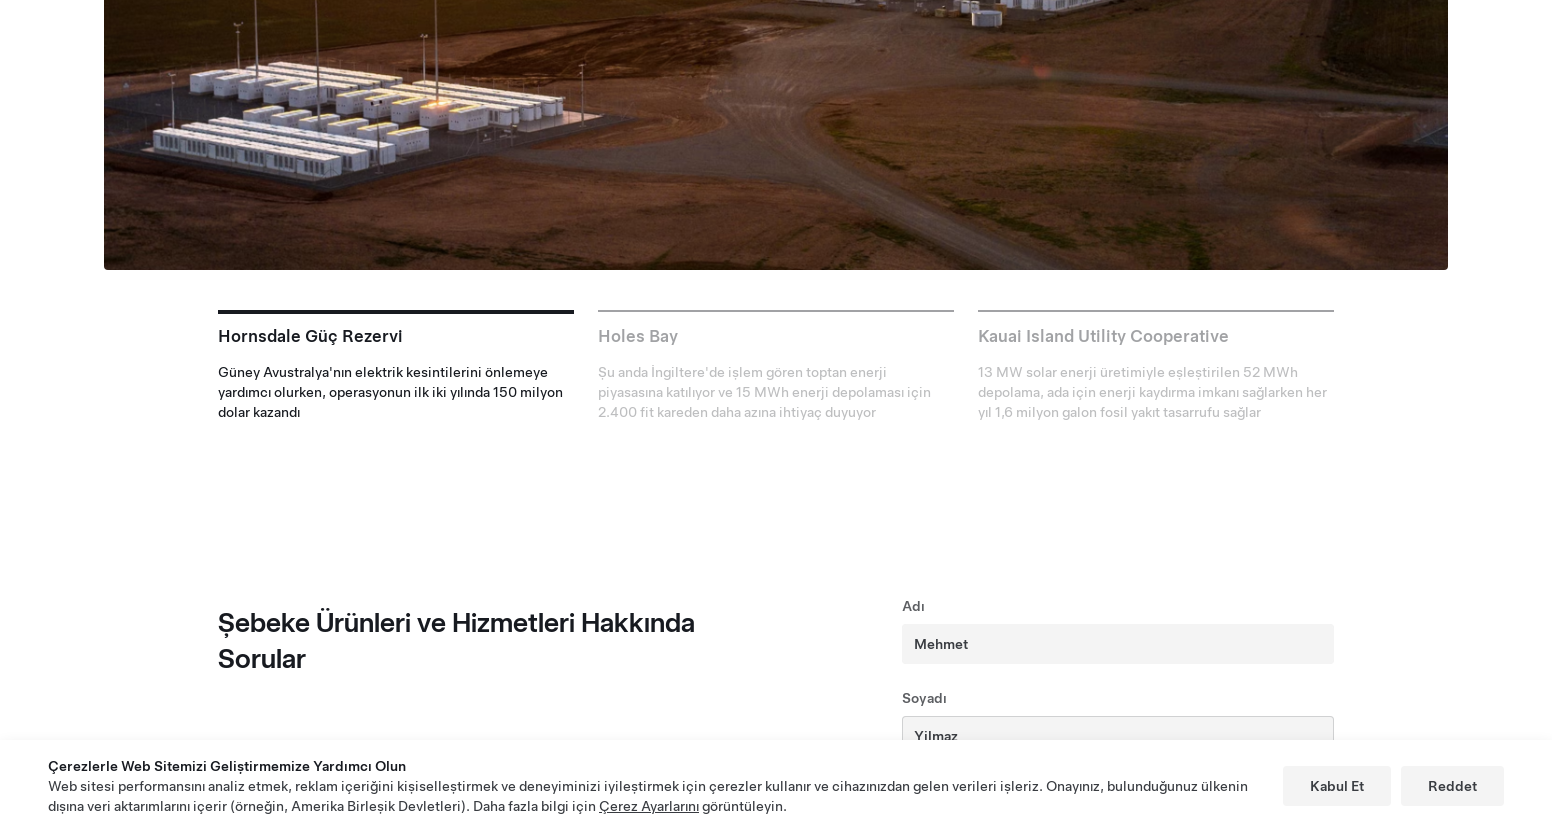

Filled email field with 'mehmet.yilmaz@example.com' on input[name='email']
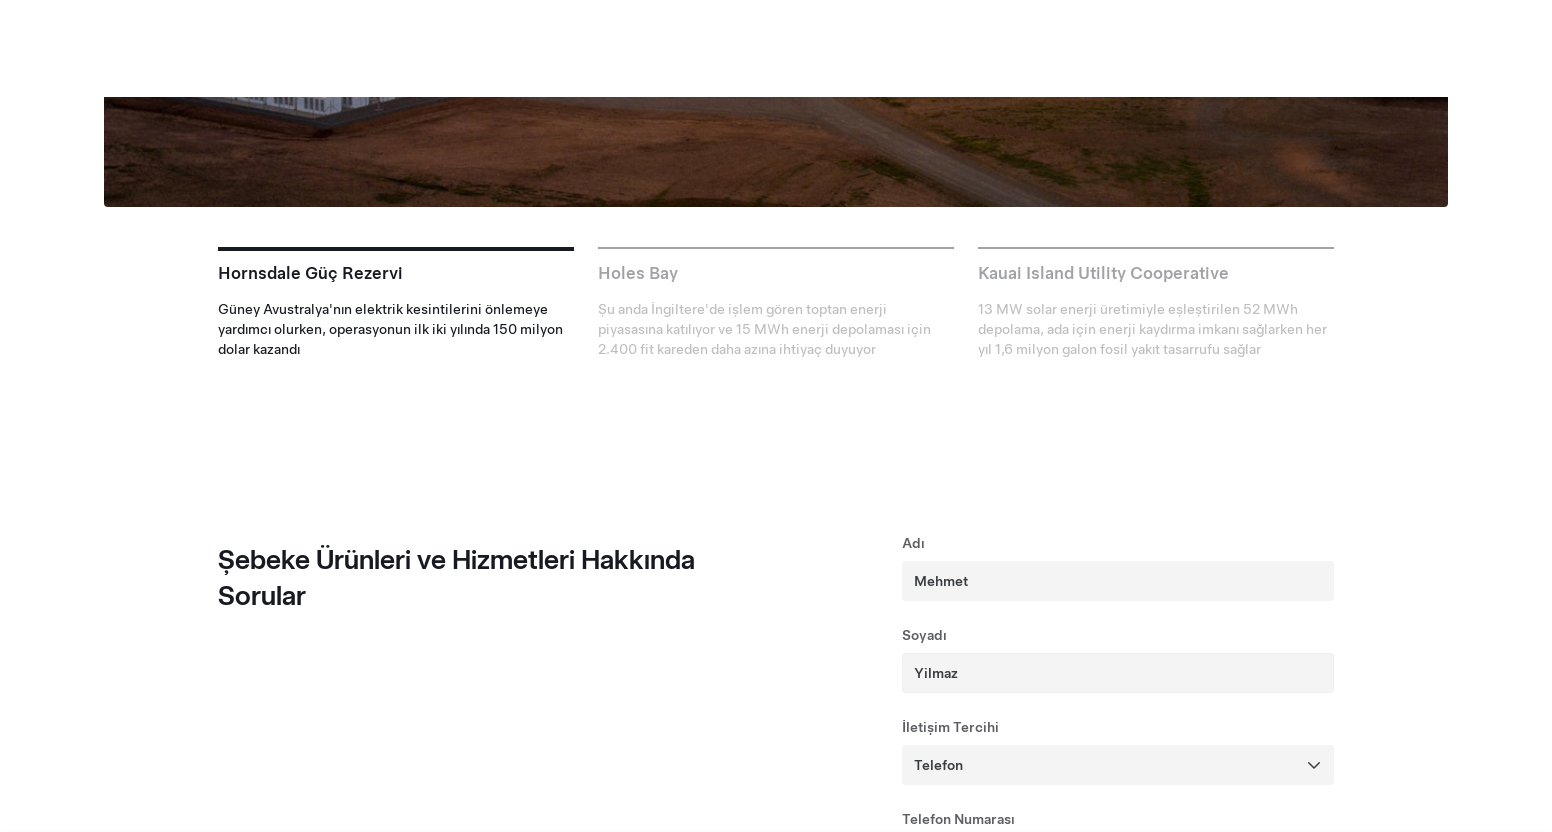

Street address input field is visible
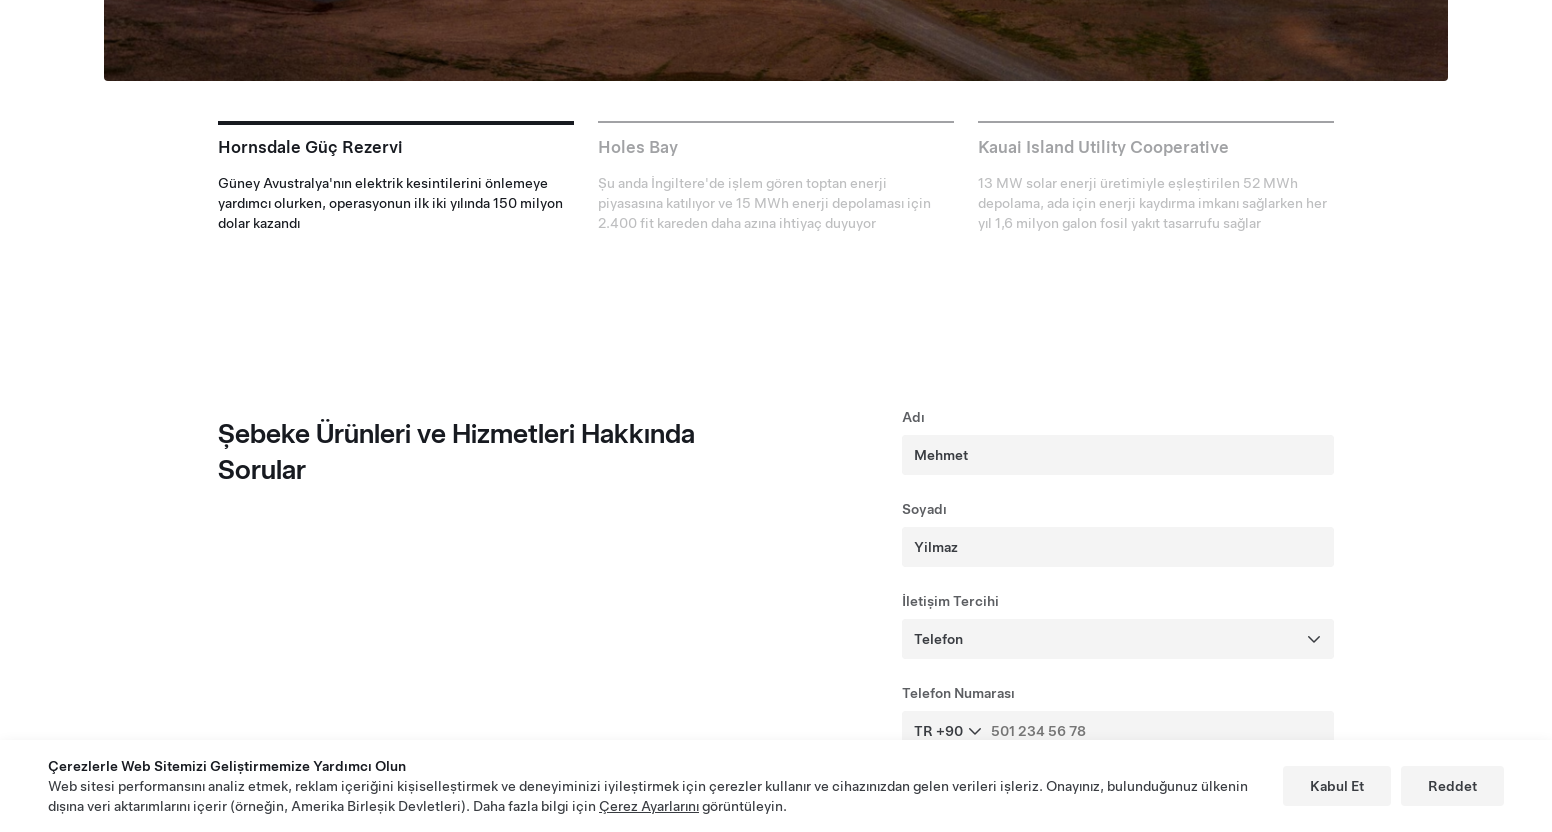

Filled street address field with 'Ataturk Caddesi No: 45' on input[name='street1']
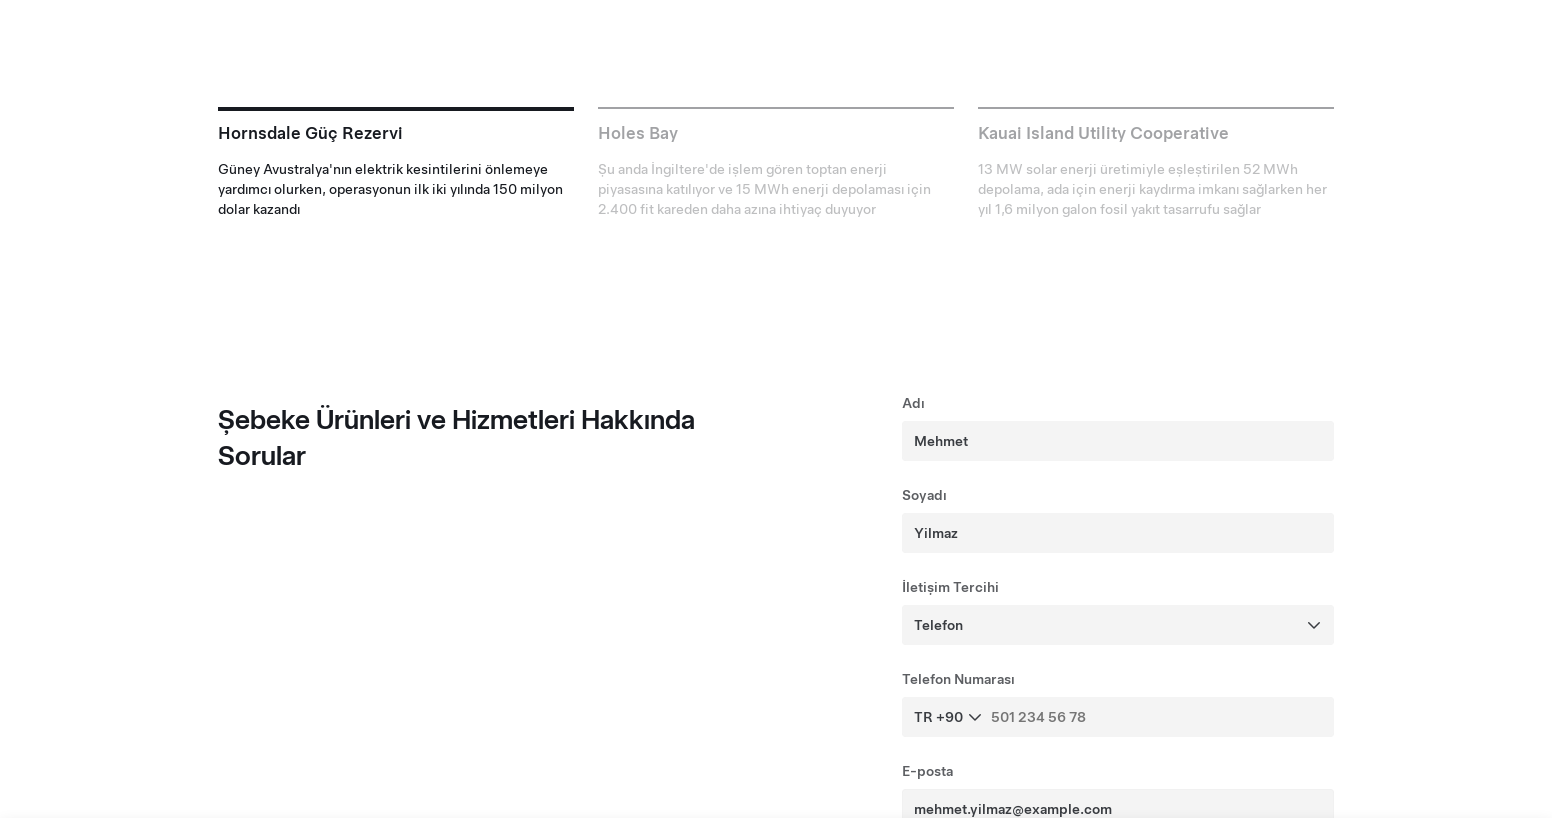

City input field is visible
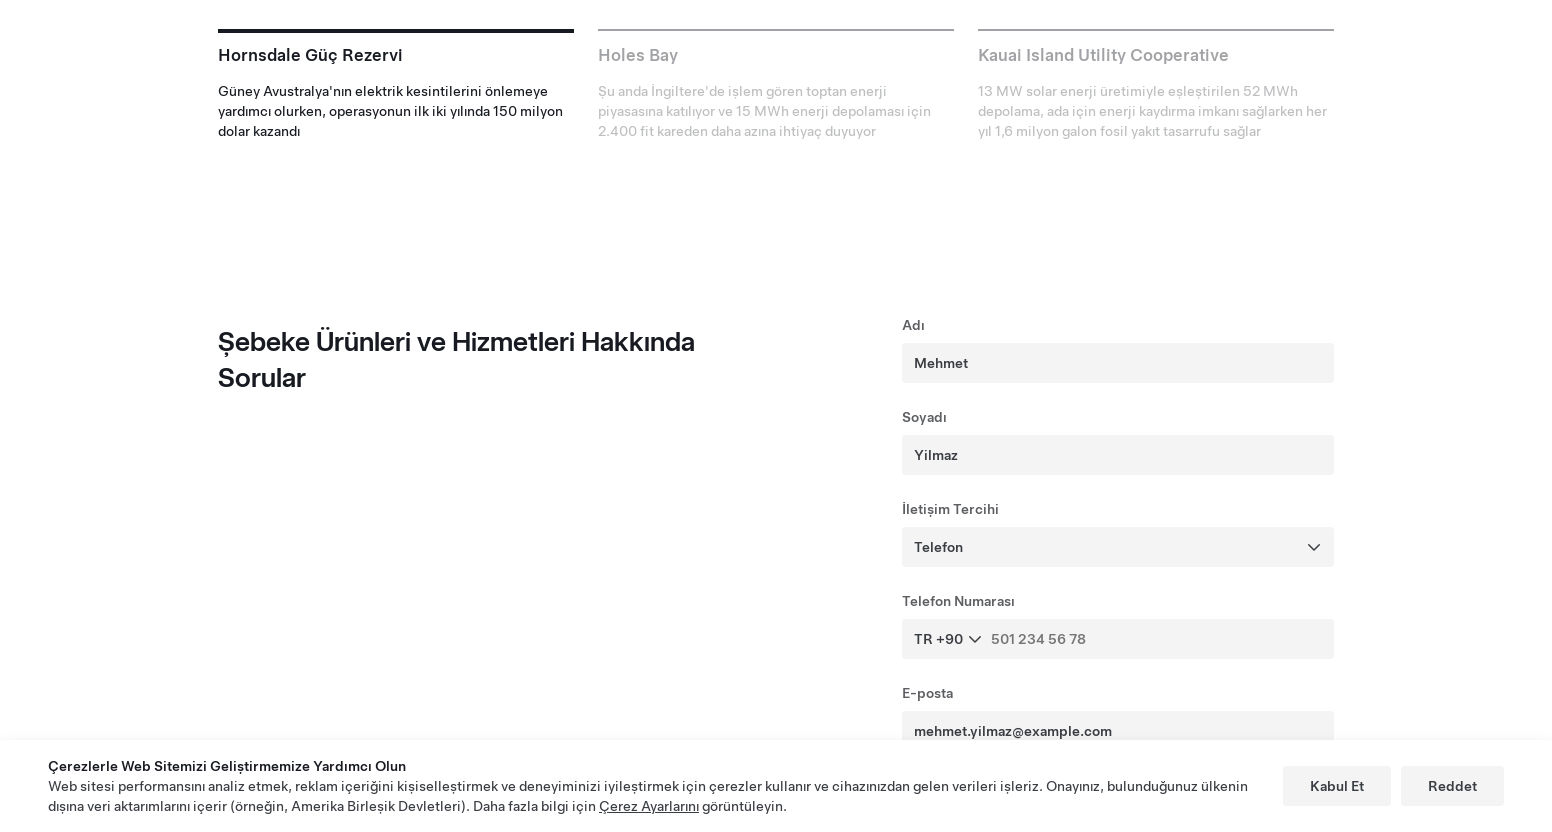

Filled city field with 'Istanbul' on input[name='city']
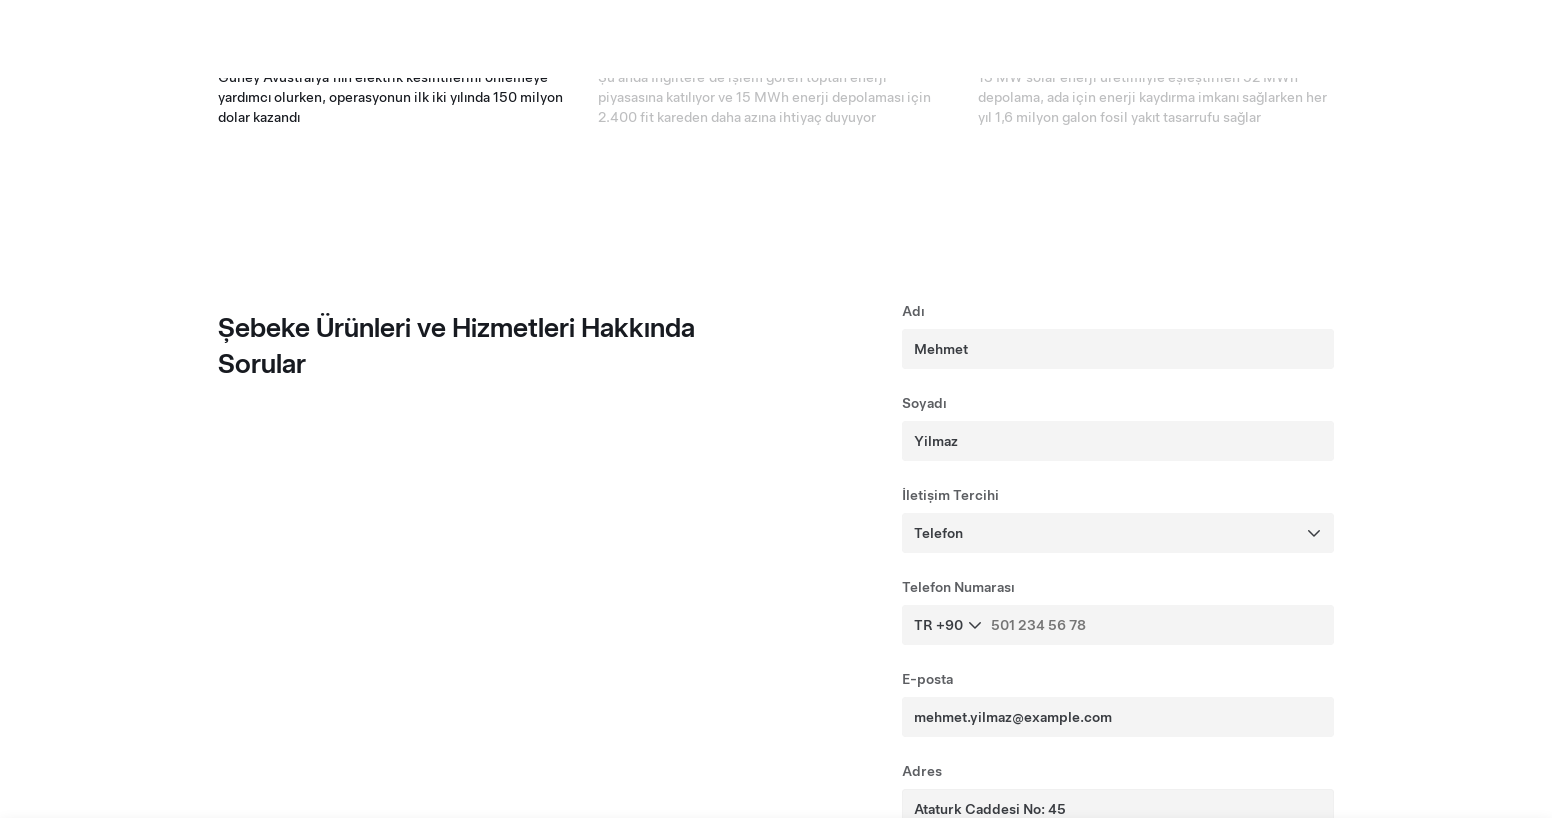

State/province input field is visible
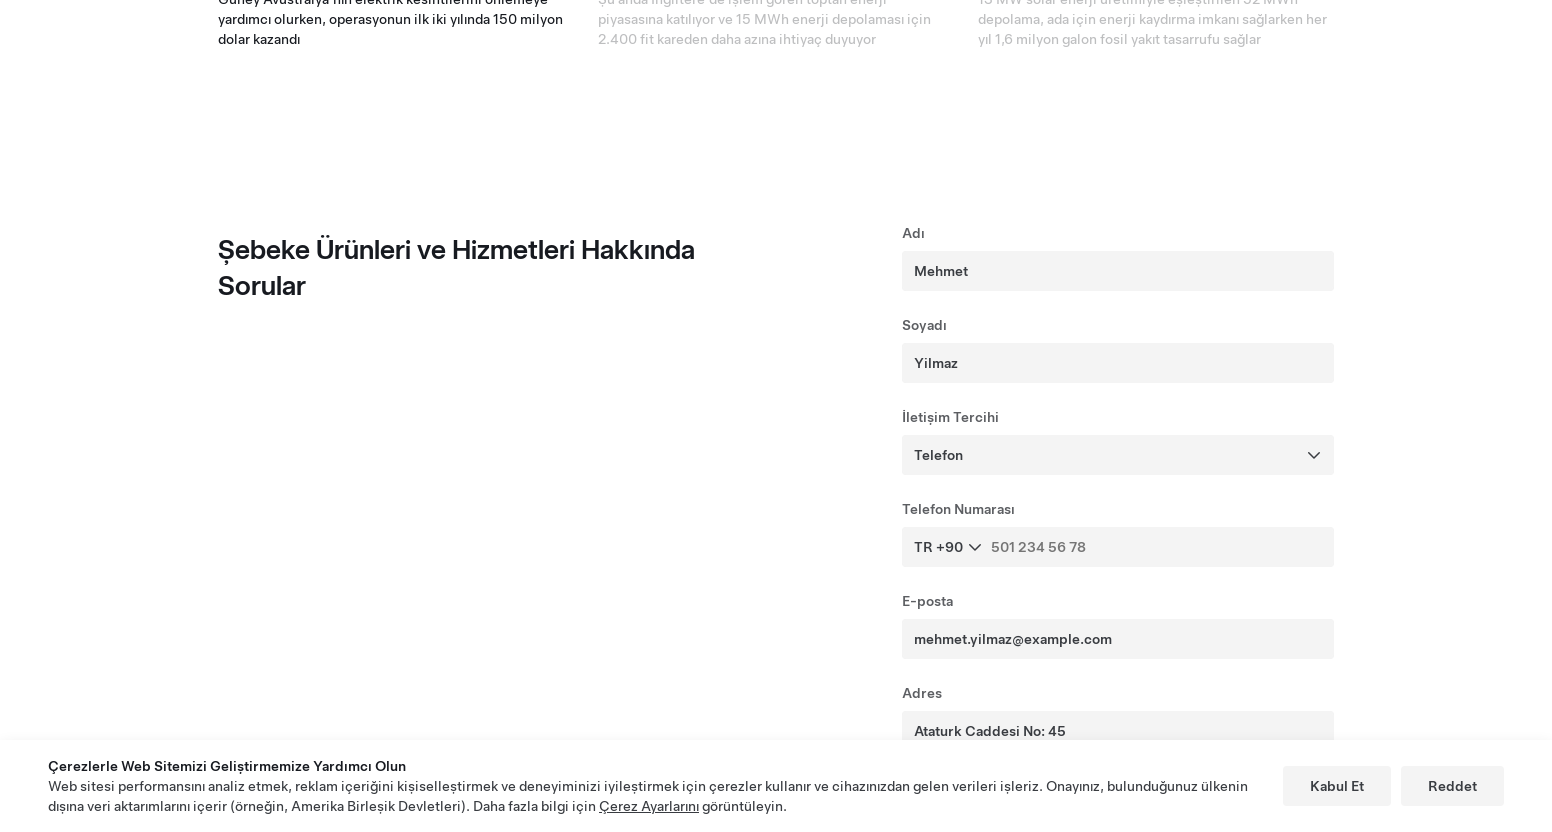

Filled state/province field with 'Kadikoy' on input[name='state']
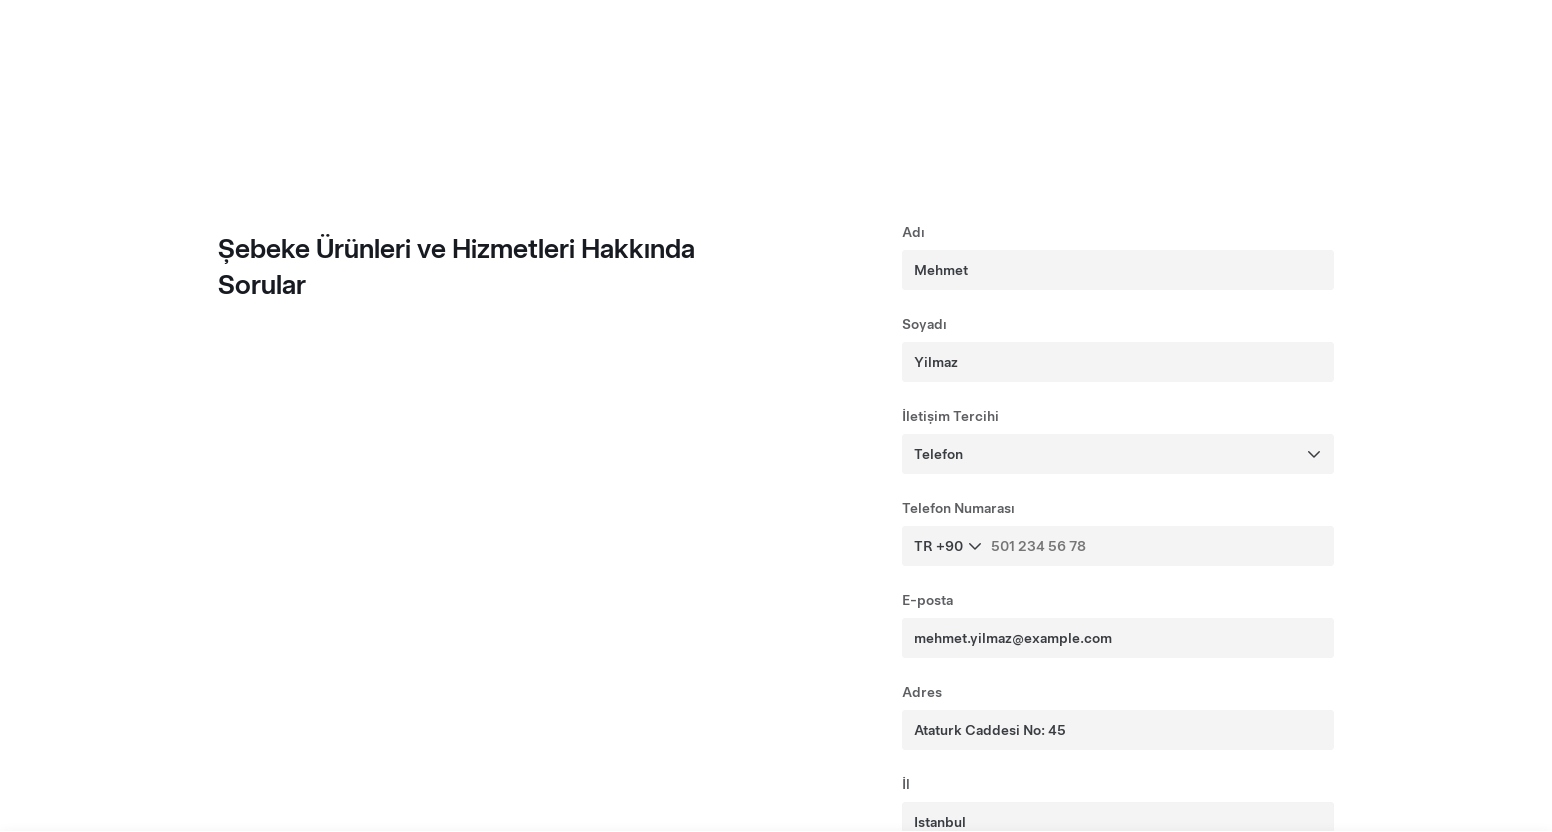

Zip code input field is visible
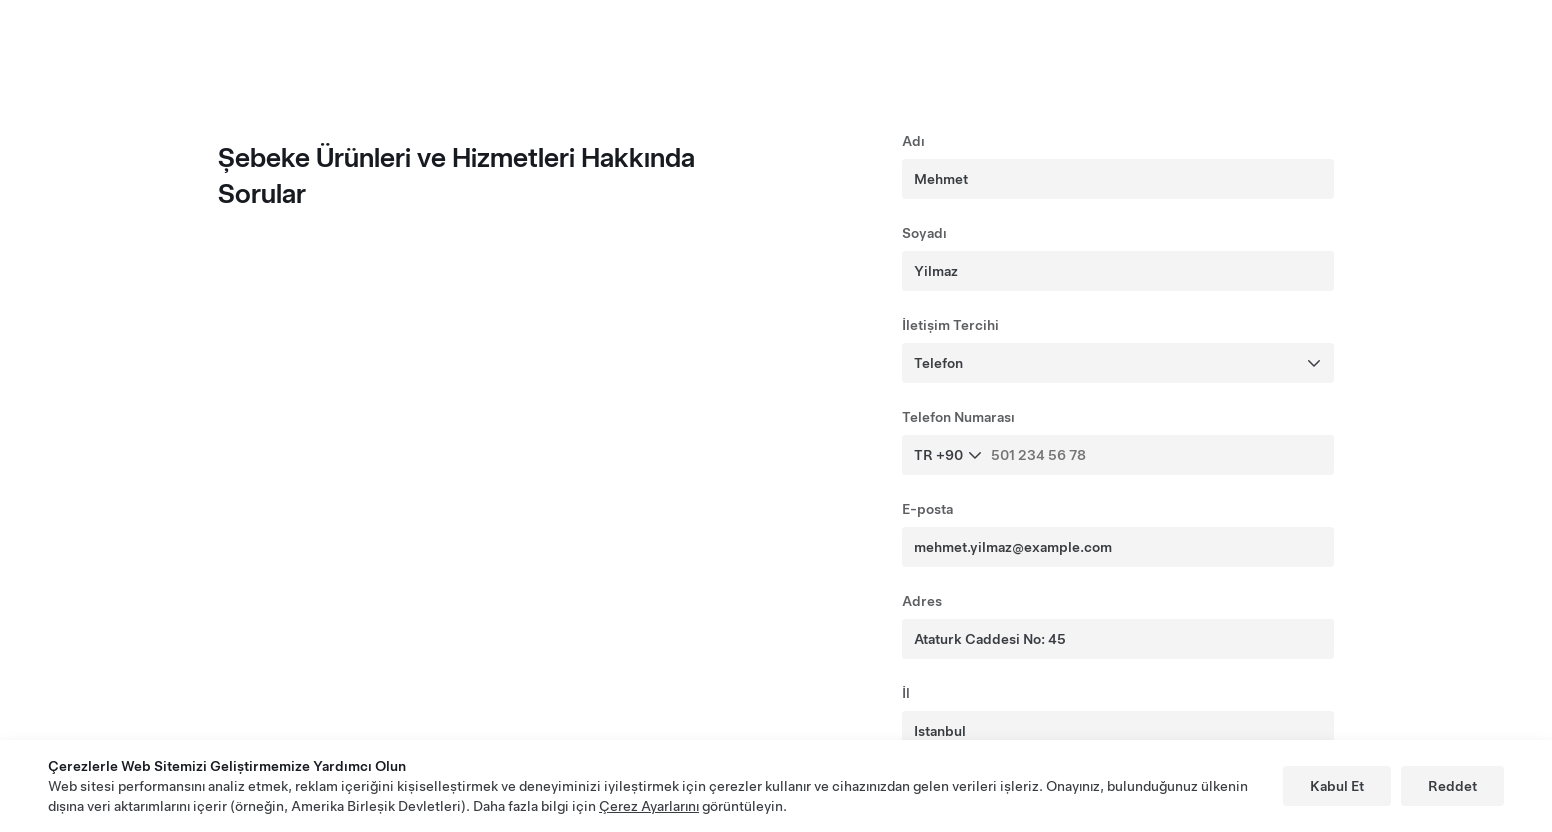

Filled zip code field with '34710' on input[name='zip']
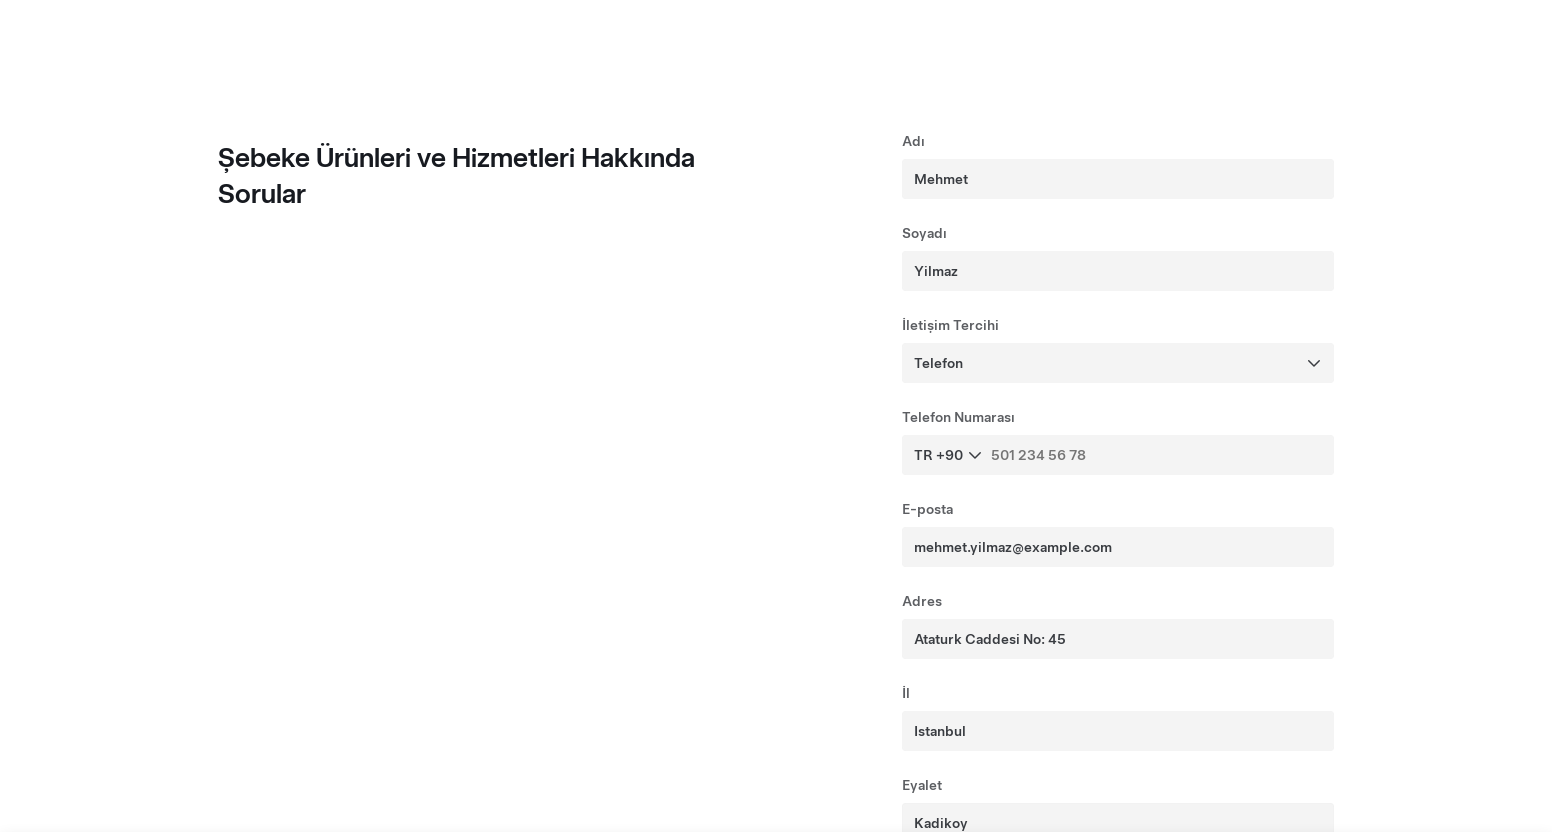

Company name input field is visible
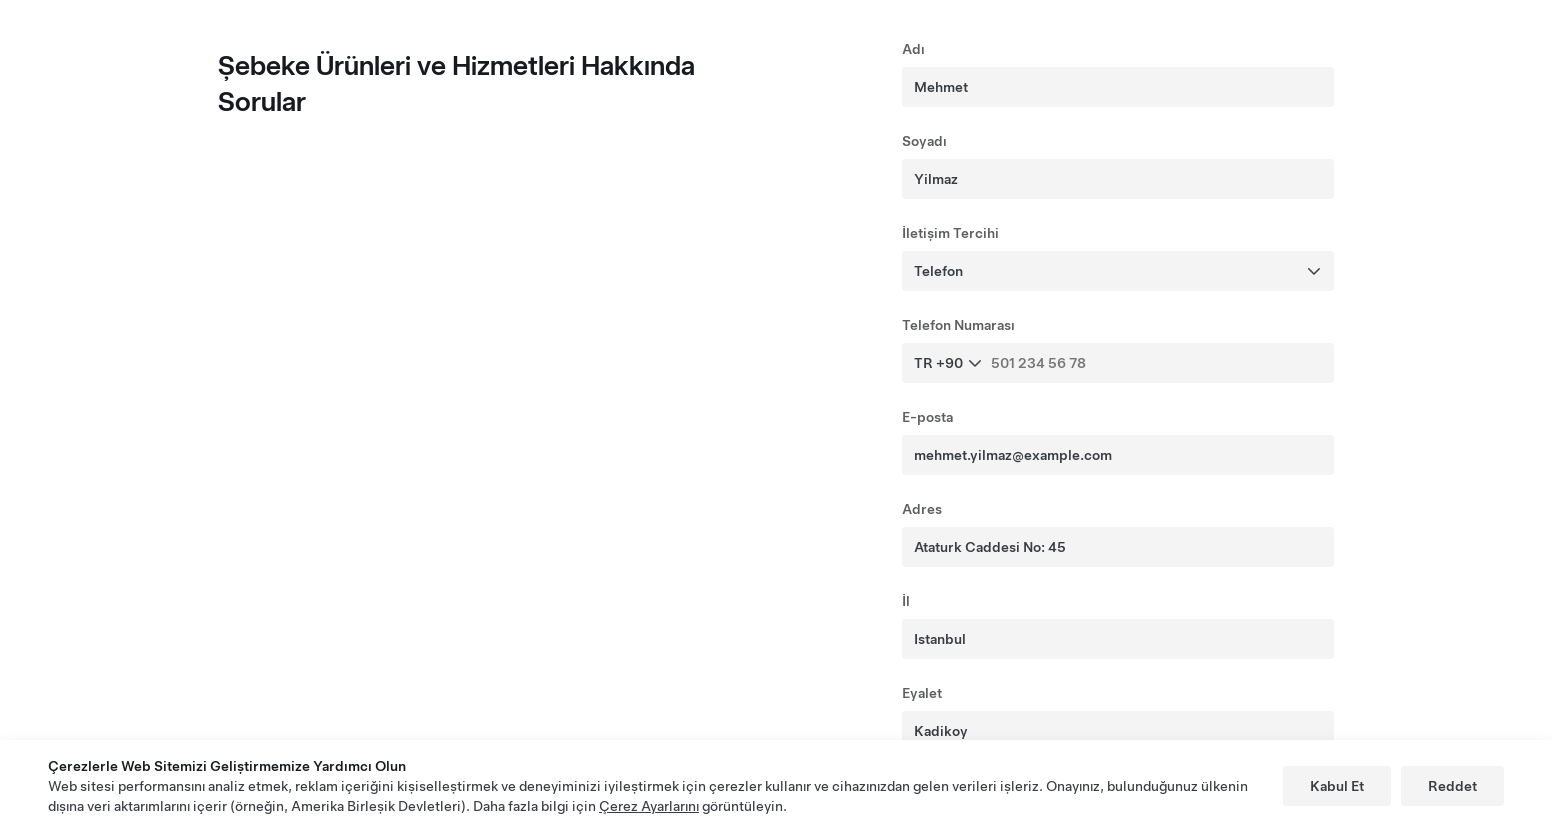

Filled company name field with 'Yilmaz Enerji Ltd.' on input[name='companyName']
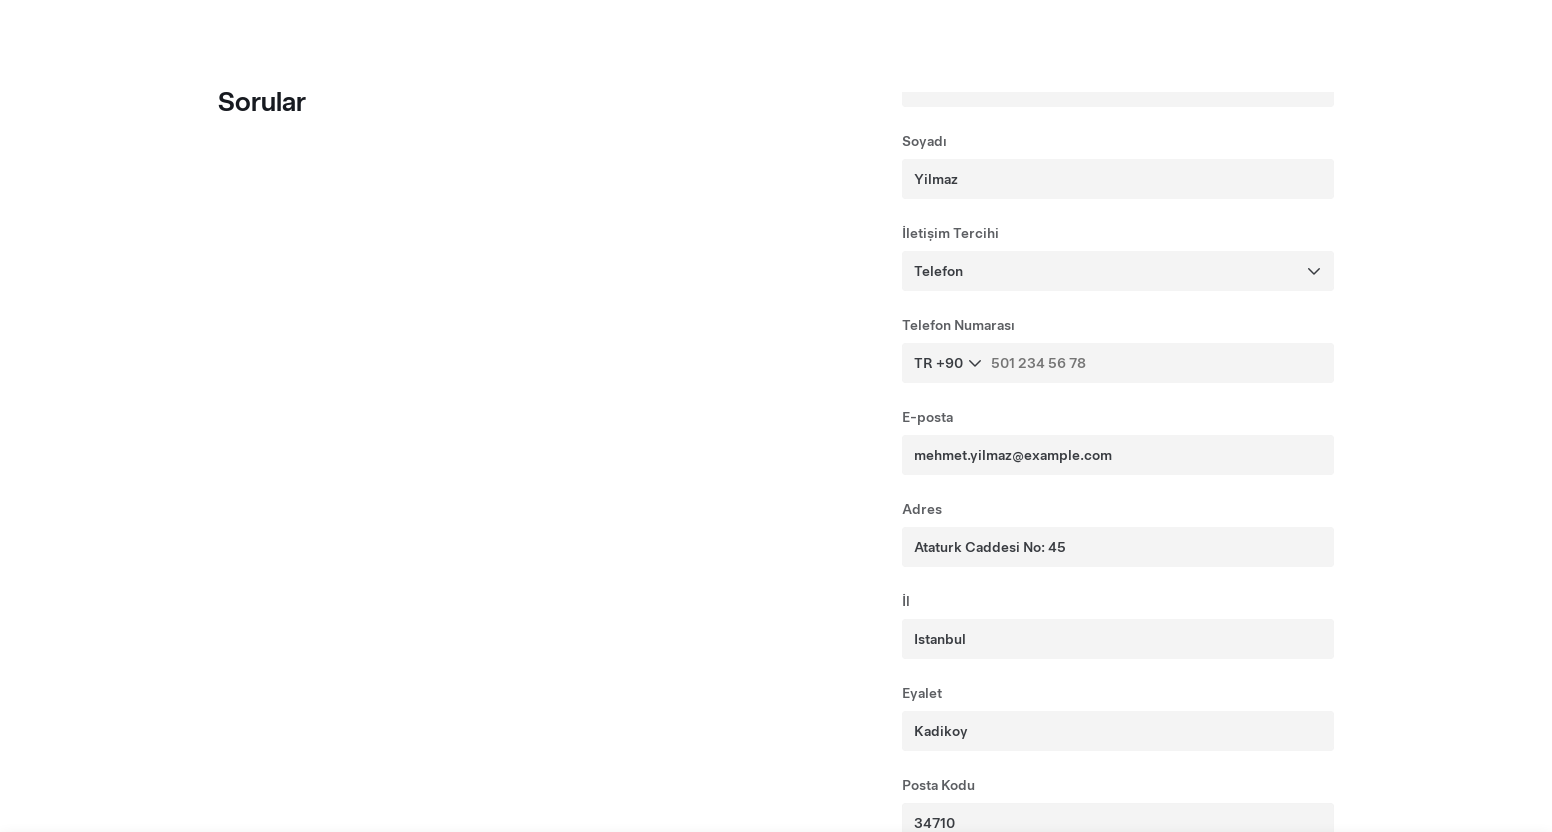

Enterprise input field is visible
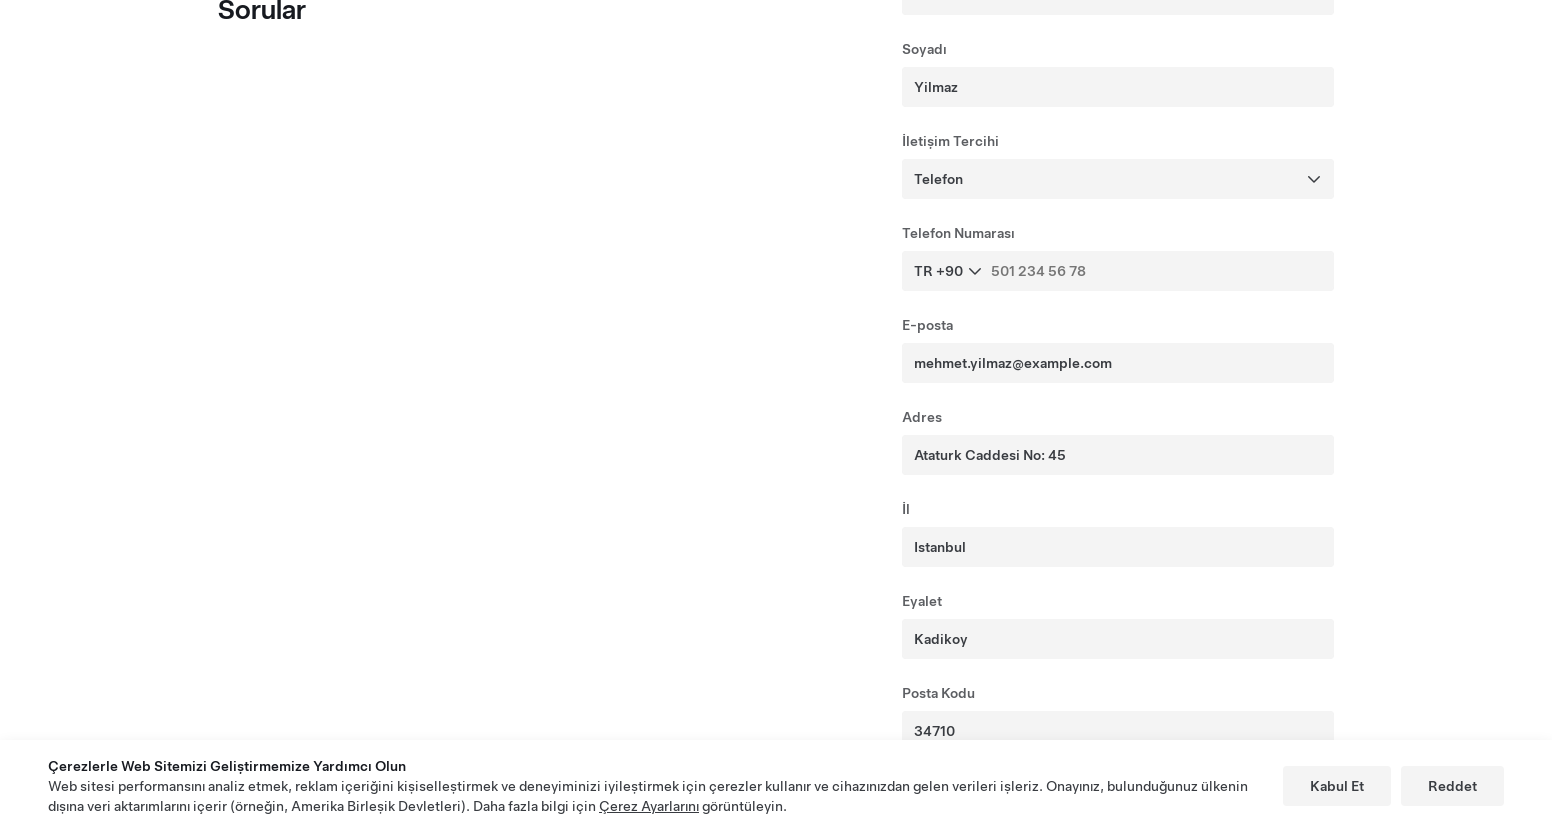

Filled enterprise field with 'Enerji Sektoru' on input[name='enterprise']
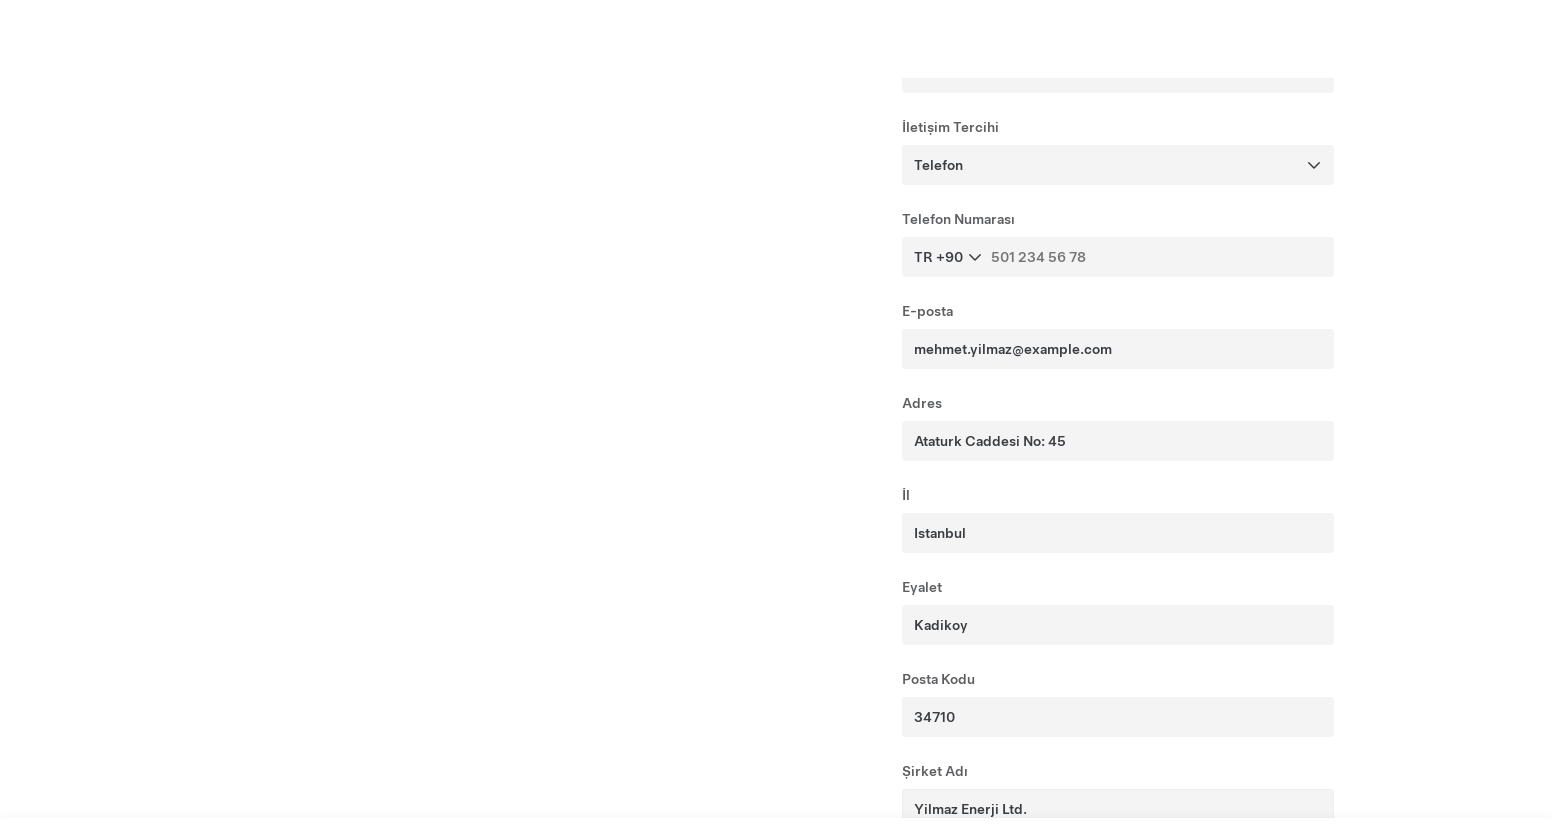

Scrolled down further (position 7000-7100)
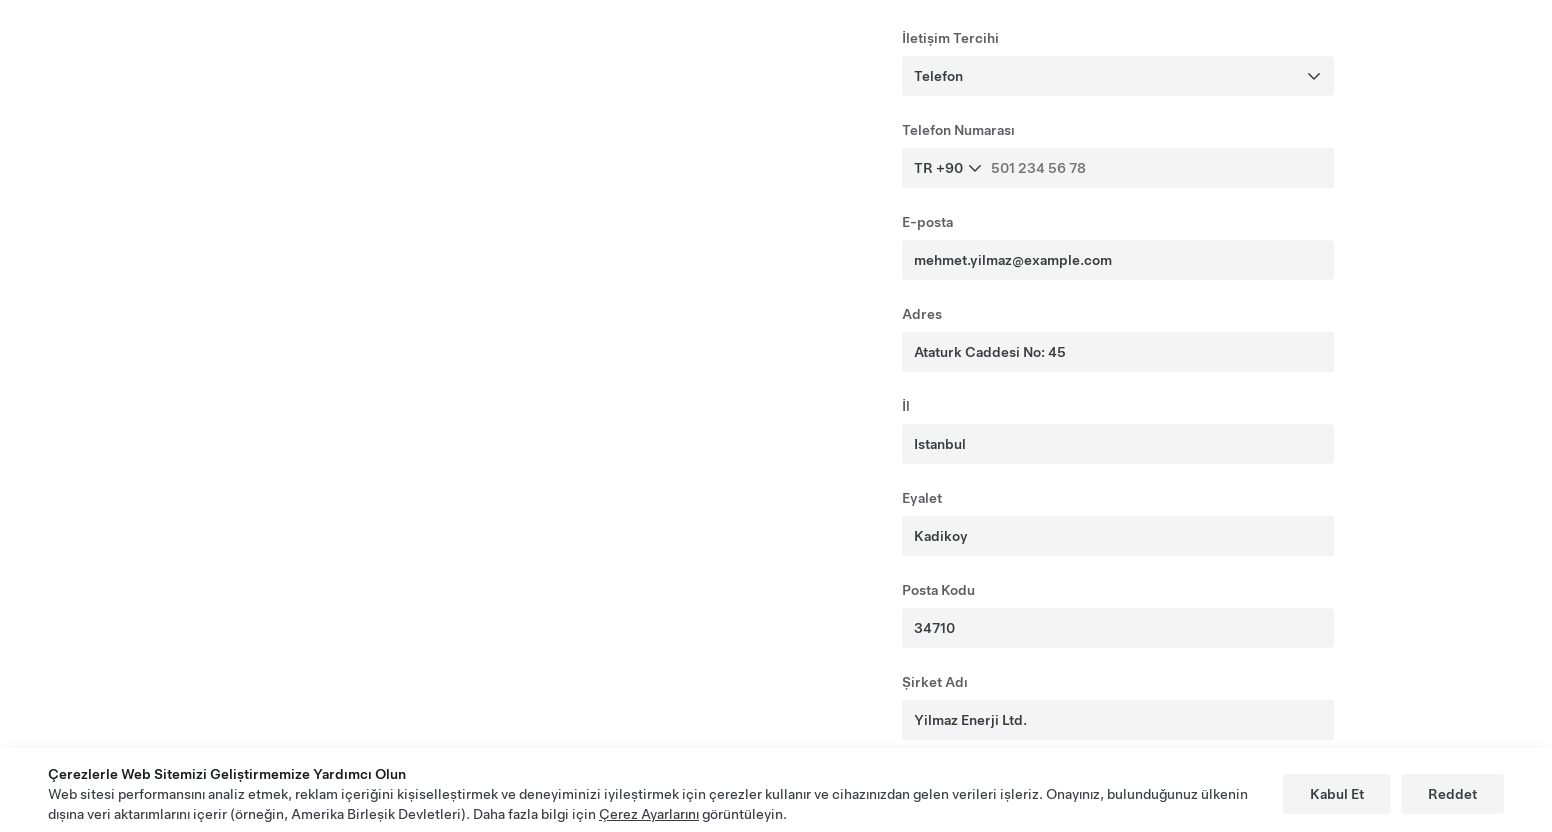

Notes input field is visible
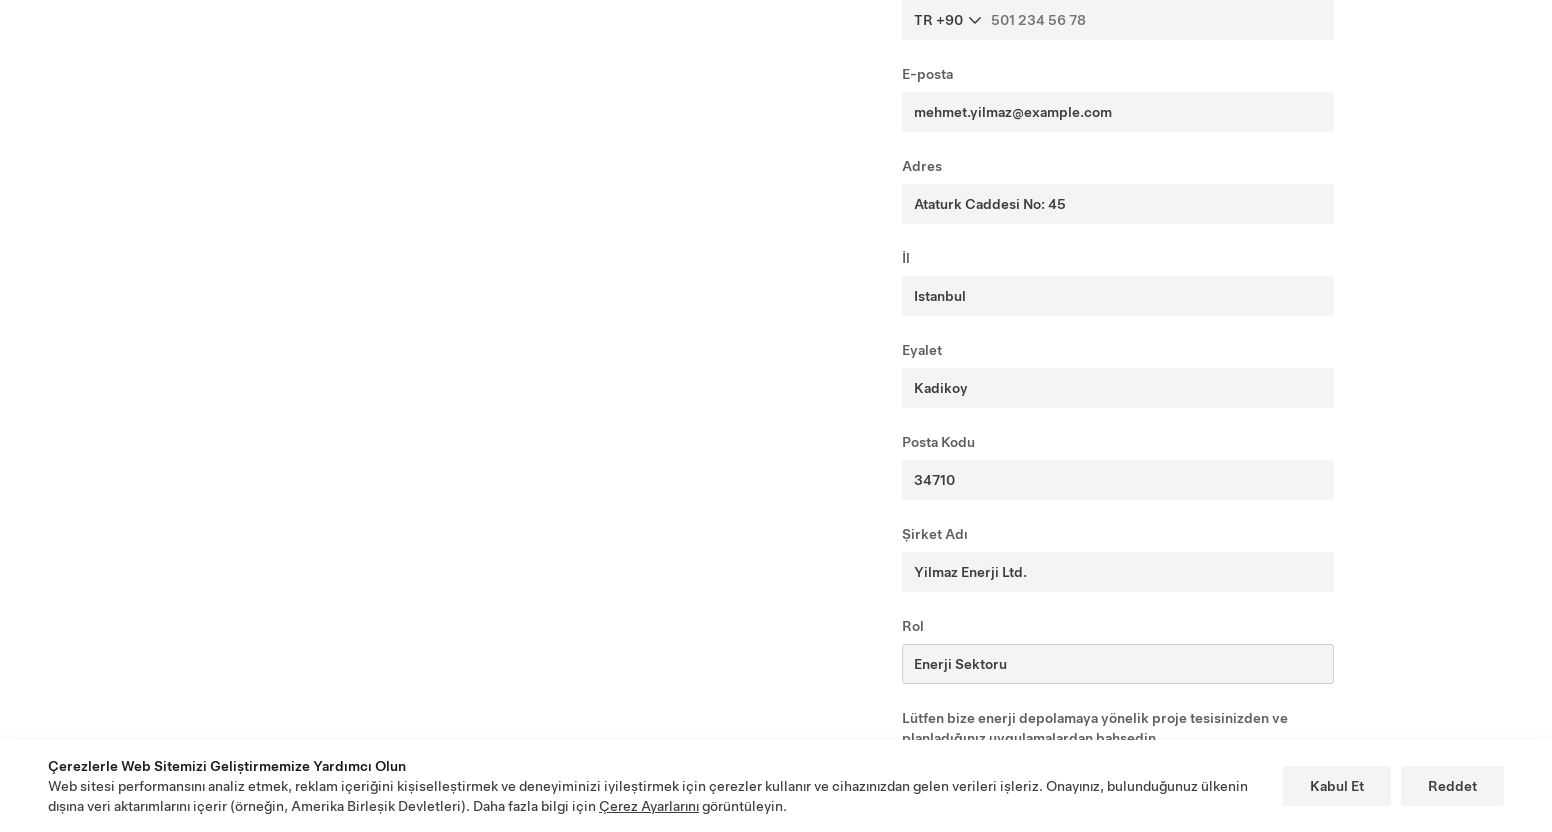

Filled notes field with Tesla energy solution inquiry message on textarea[name='notes'], input[name='notes']
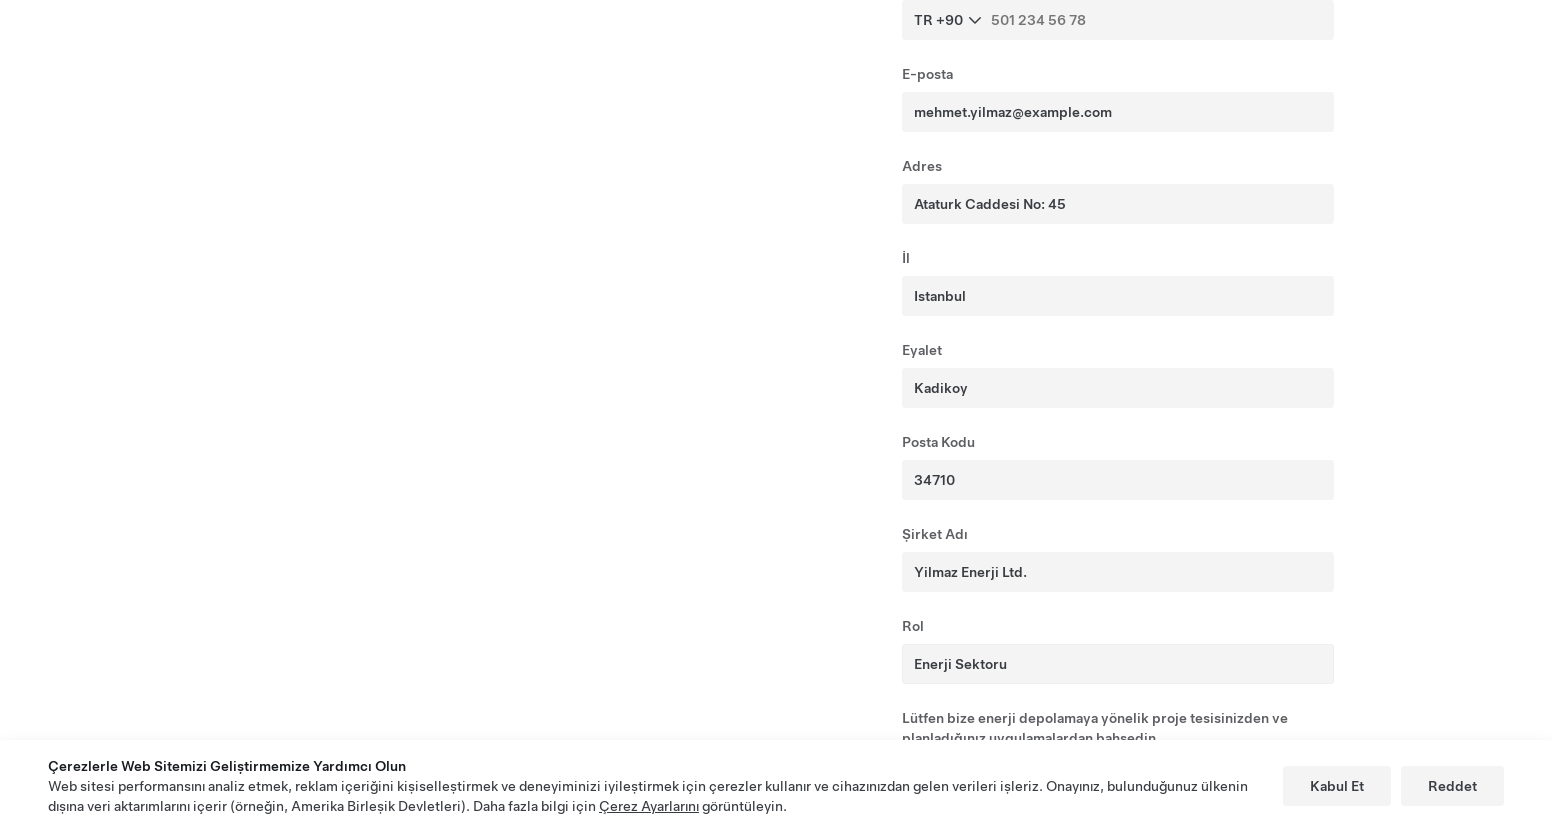

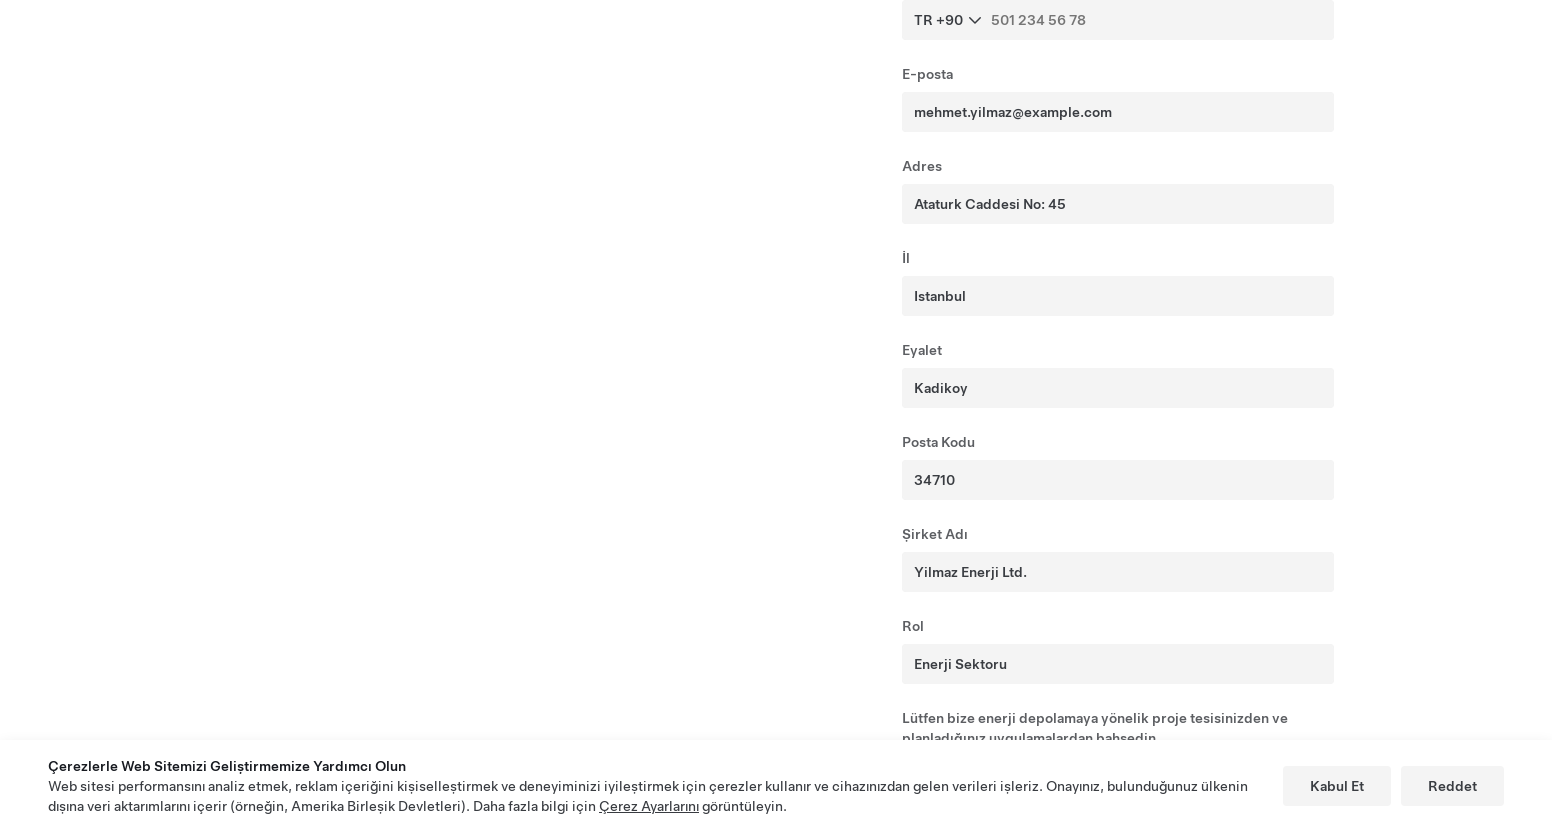